Tests slider widget functionality by moving the slider to a specific value using arrow keys

Starting URL: https://demoqa.com/slider

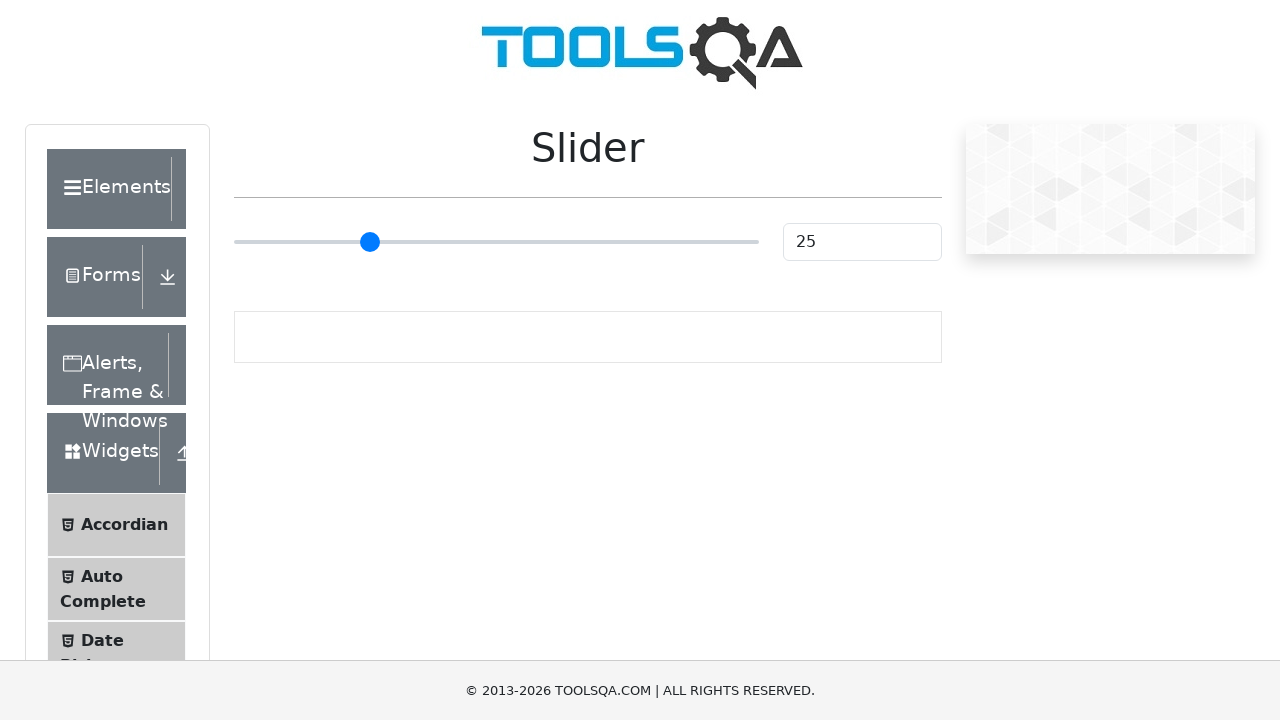

Located slider element
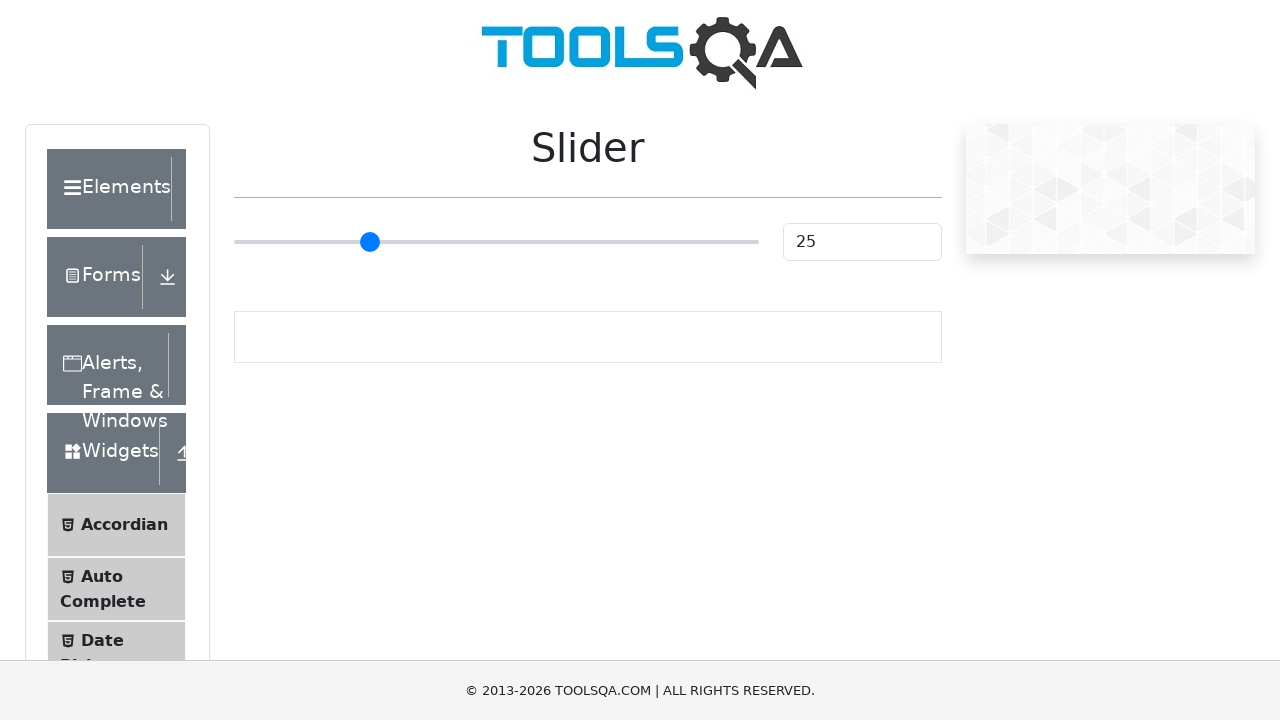

Located slider value display element
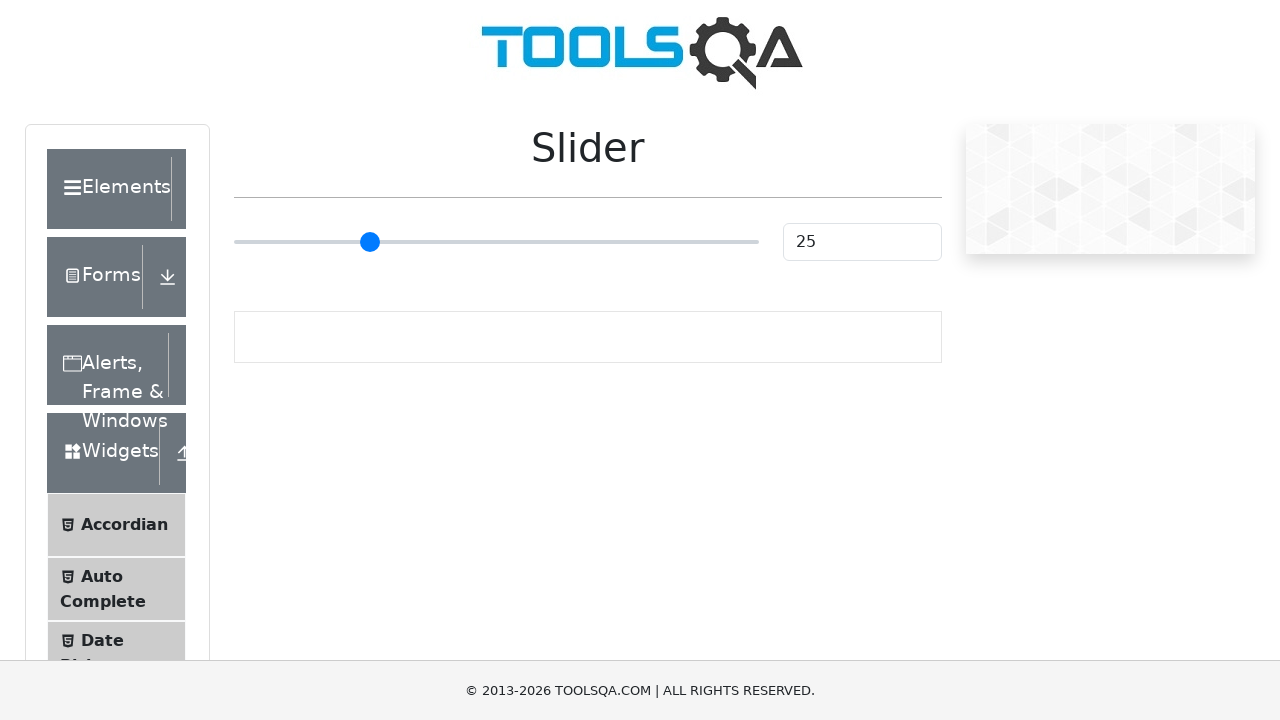

Pressed ArrowRight to increase slider value on xpath=//input[@type='range']
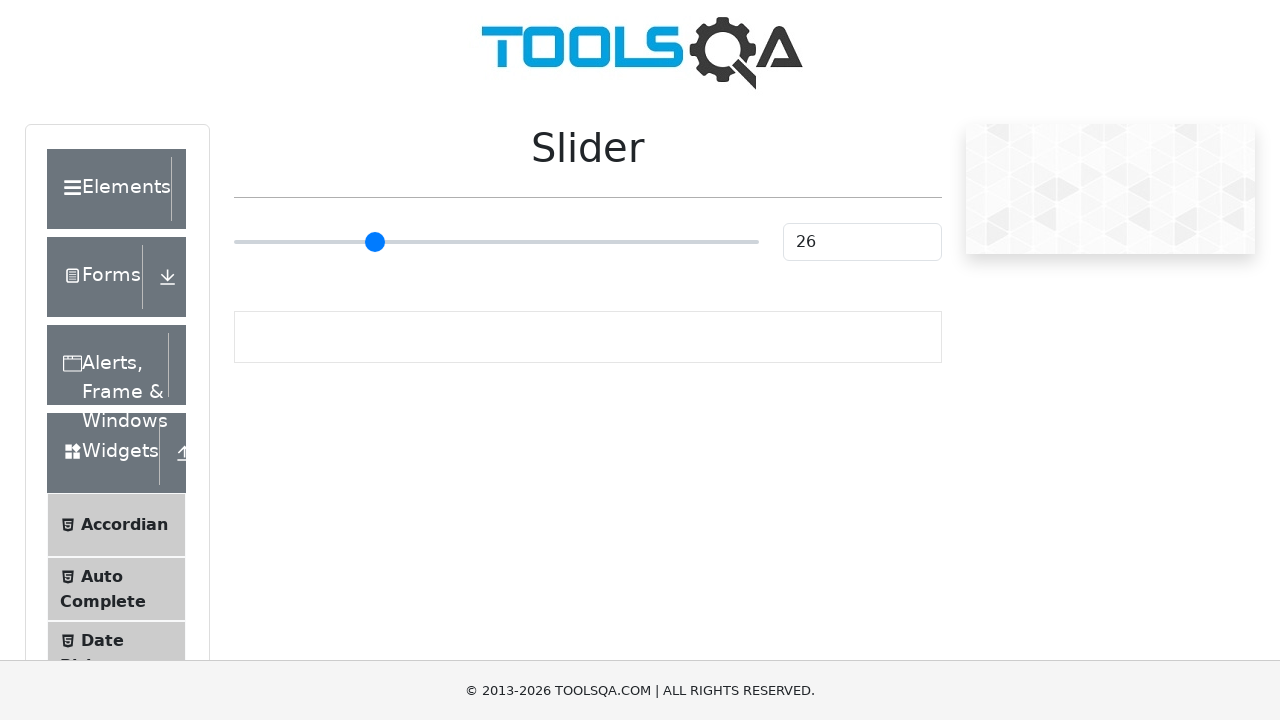

Pressed ArrowRight to increase slider value on xpath=//input[@type='range']
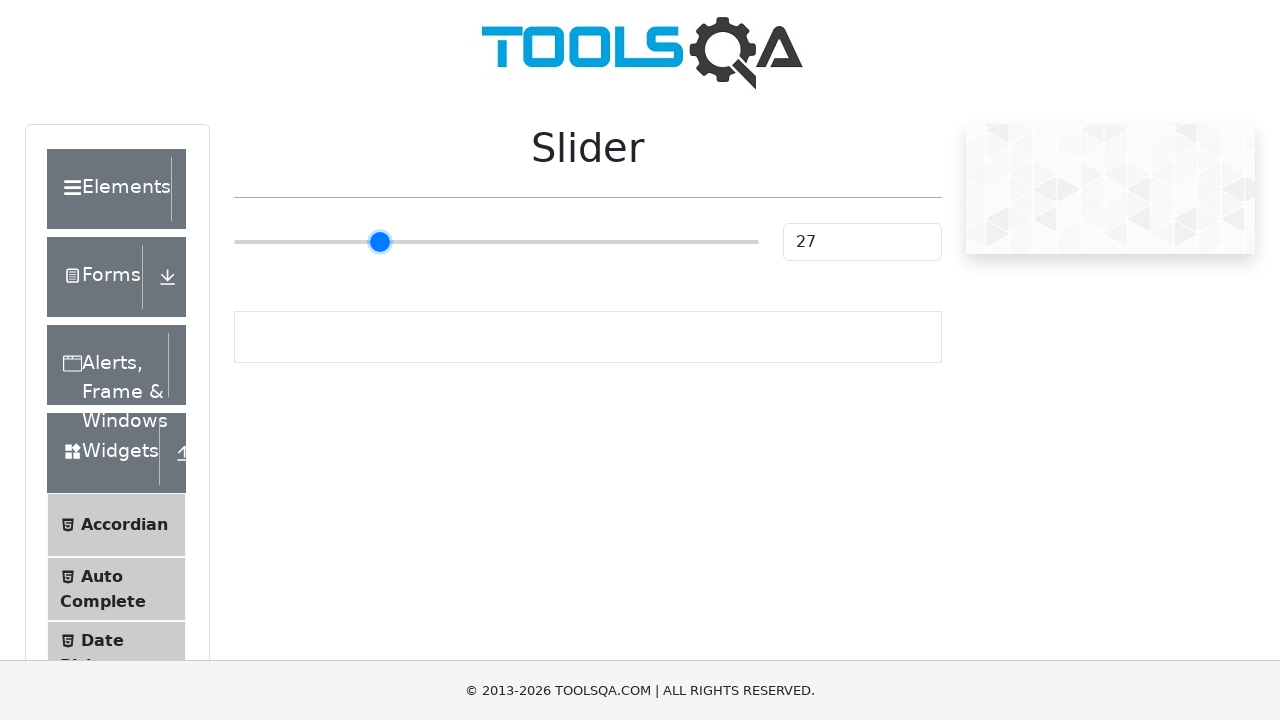

Pressed ArrowRight to increase slider value on xpath=//input[@type='range']
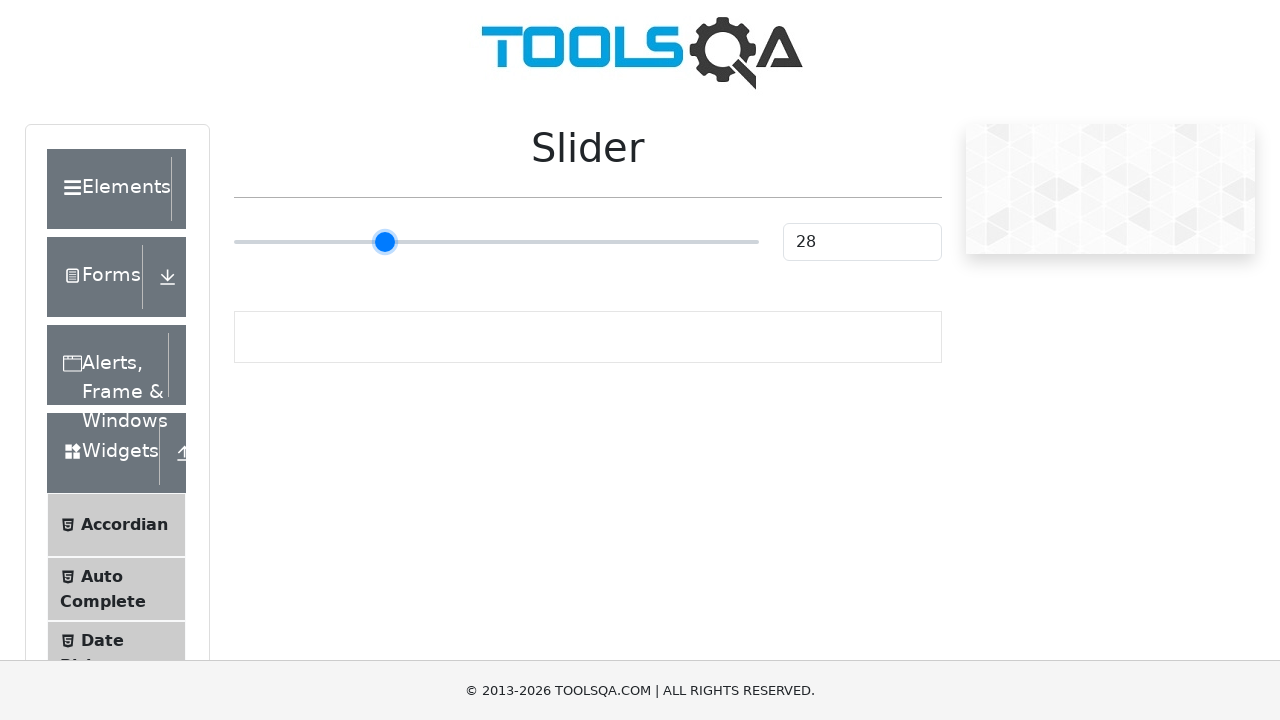

Pressed ArrowRight to increase slider value on xpath=//input[@type='range']
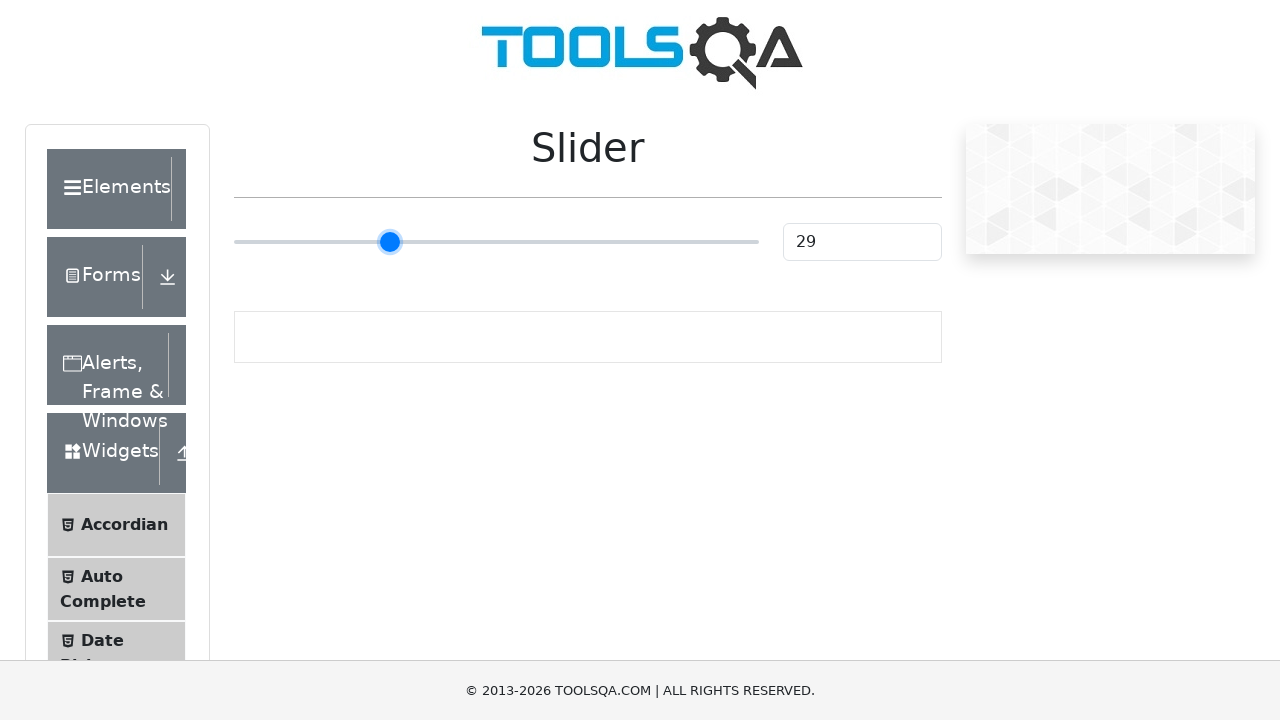

Pressed ArrowRight to increase slider value on xpath=//input[@type='range']
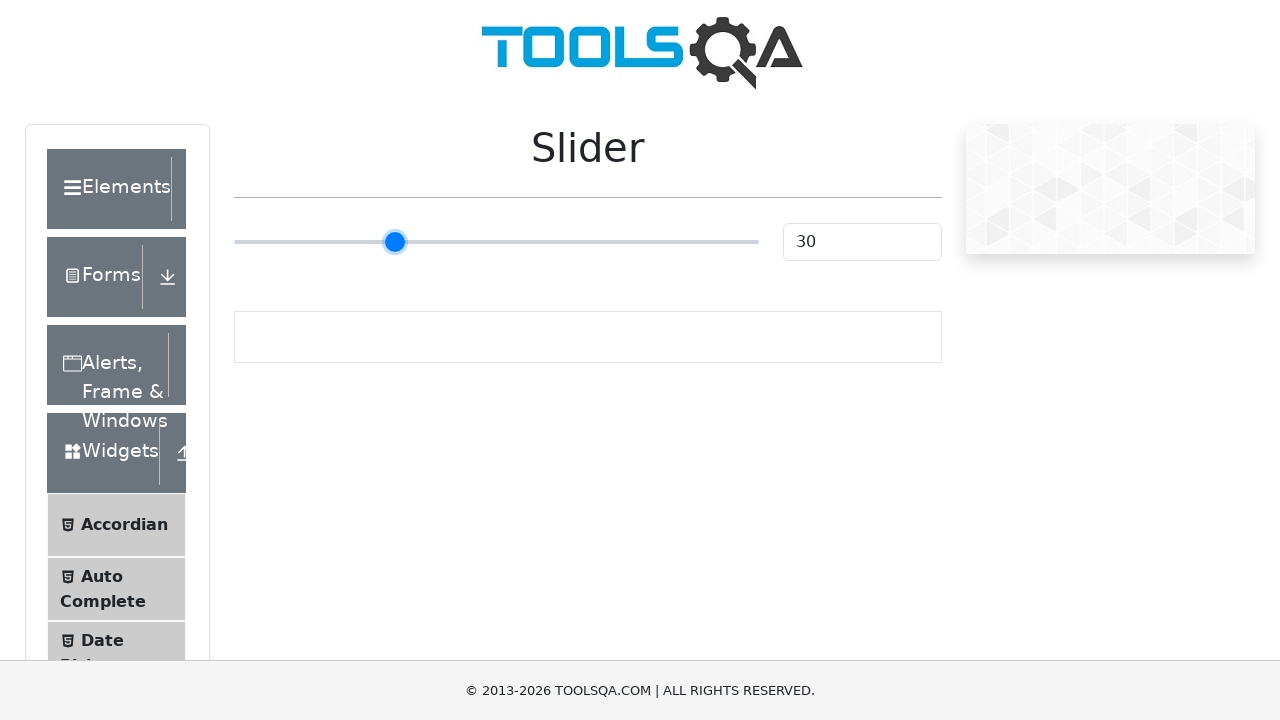

Pressed ArrowRight to increase slider value on xpath=//input[@type='range']
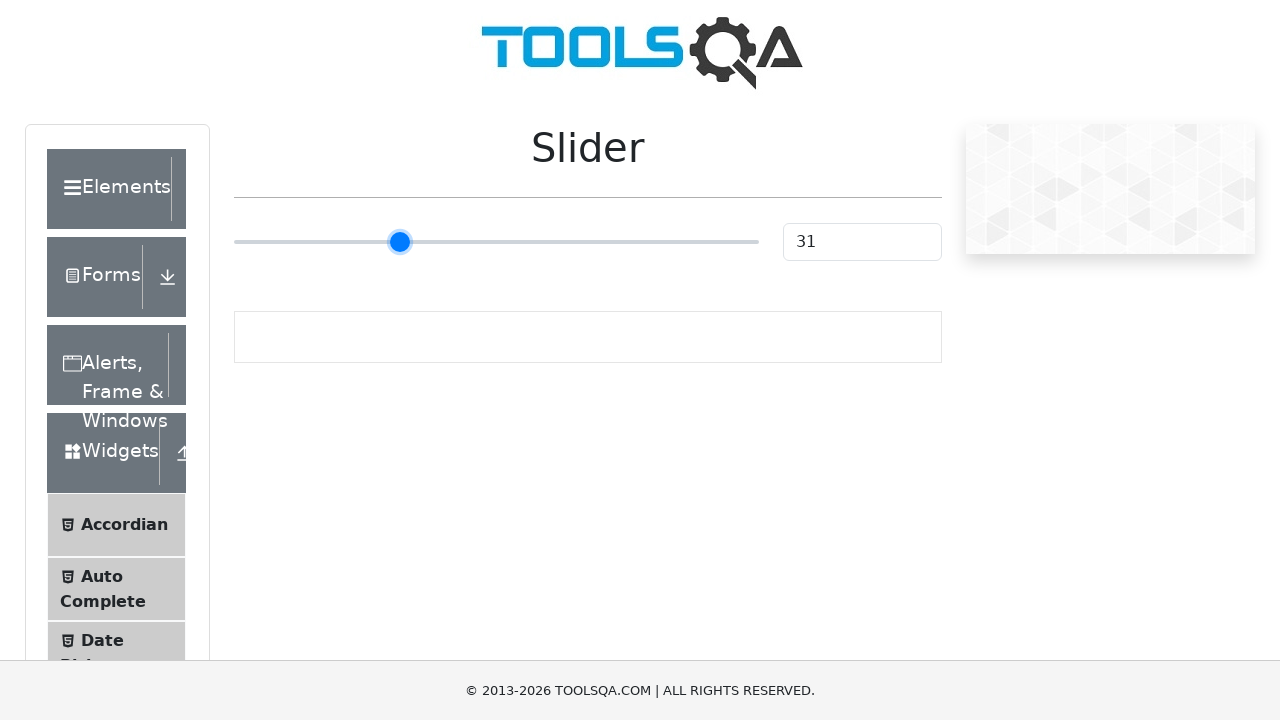

Pressed ArrowRight to increase slider value on xpath=//input[@type='range']
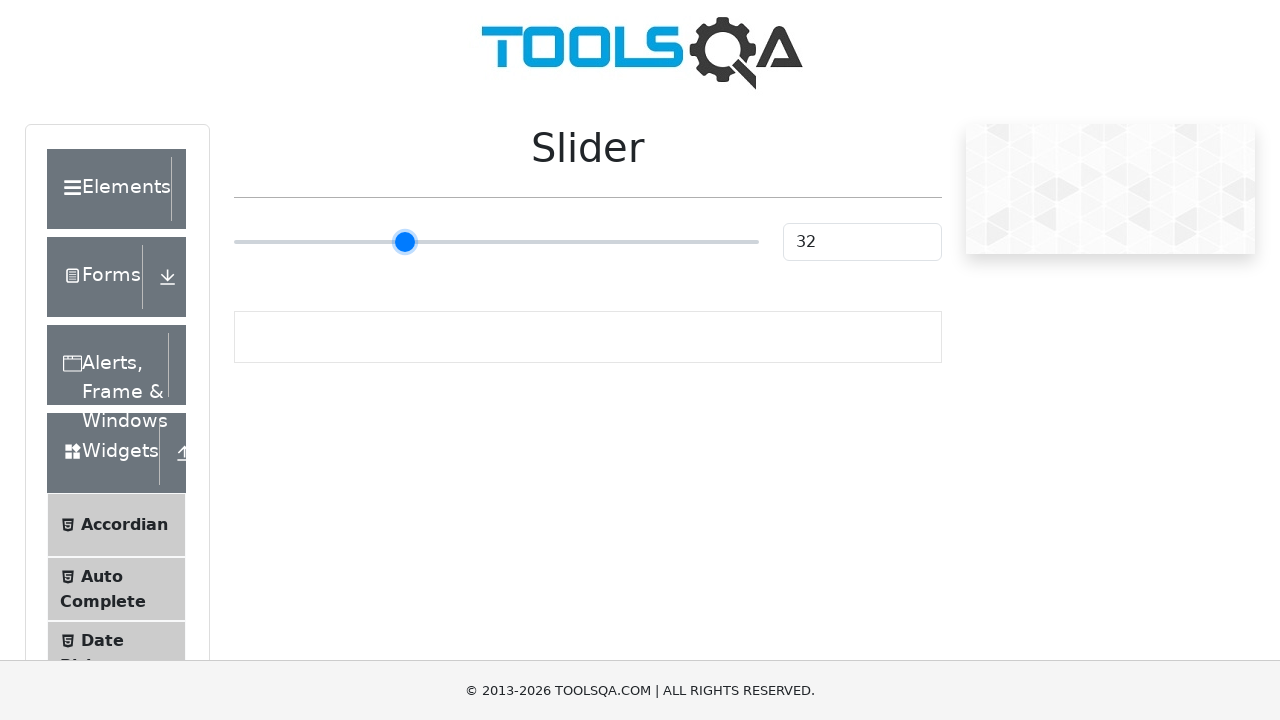

Pressed ArrowRight to increase slider value on xpath=//input[@type='range']
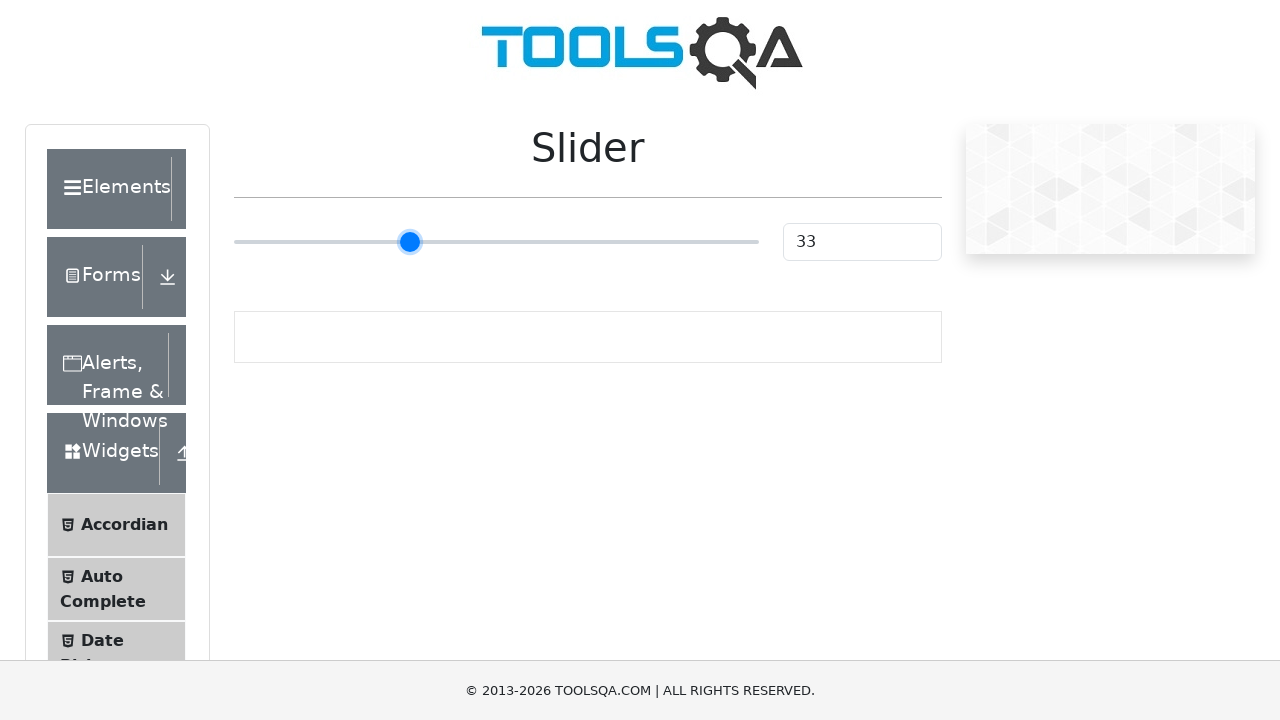

Pressed ArrowRight to increase slider value on xpath=//input[@type='range']
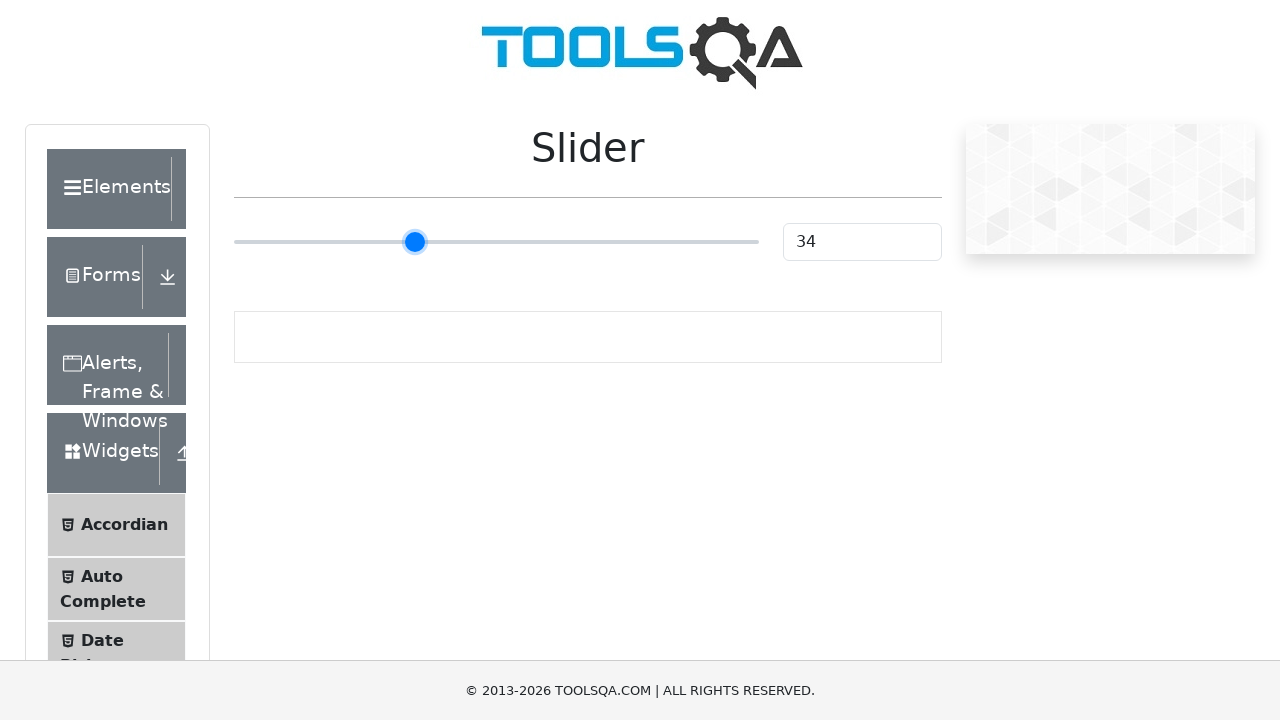

Pressed ArrowRight to increase slider value on xpath=//input[@type='range']
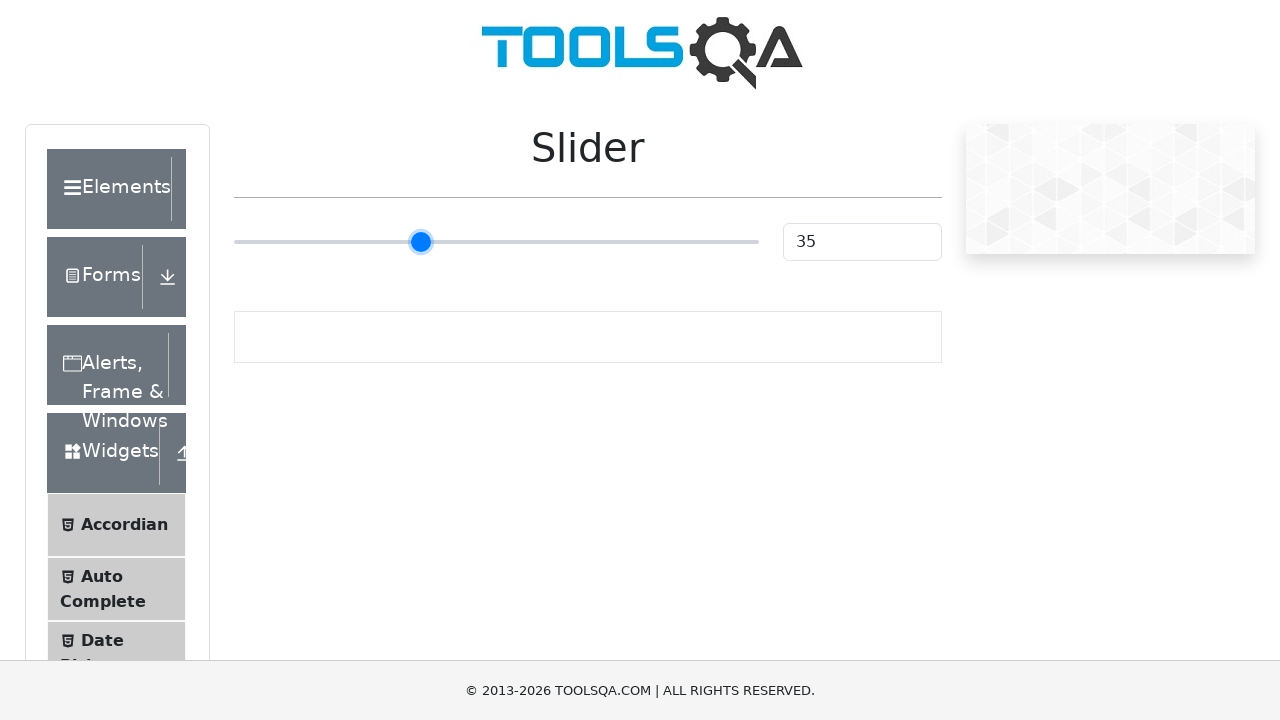

Pressed ArrowRight to increase slider value on xpath=//input[@type='range']
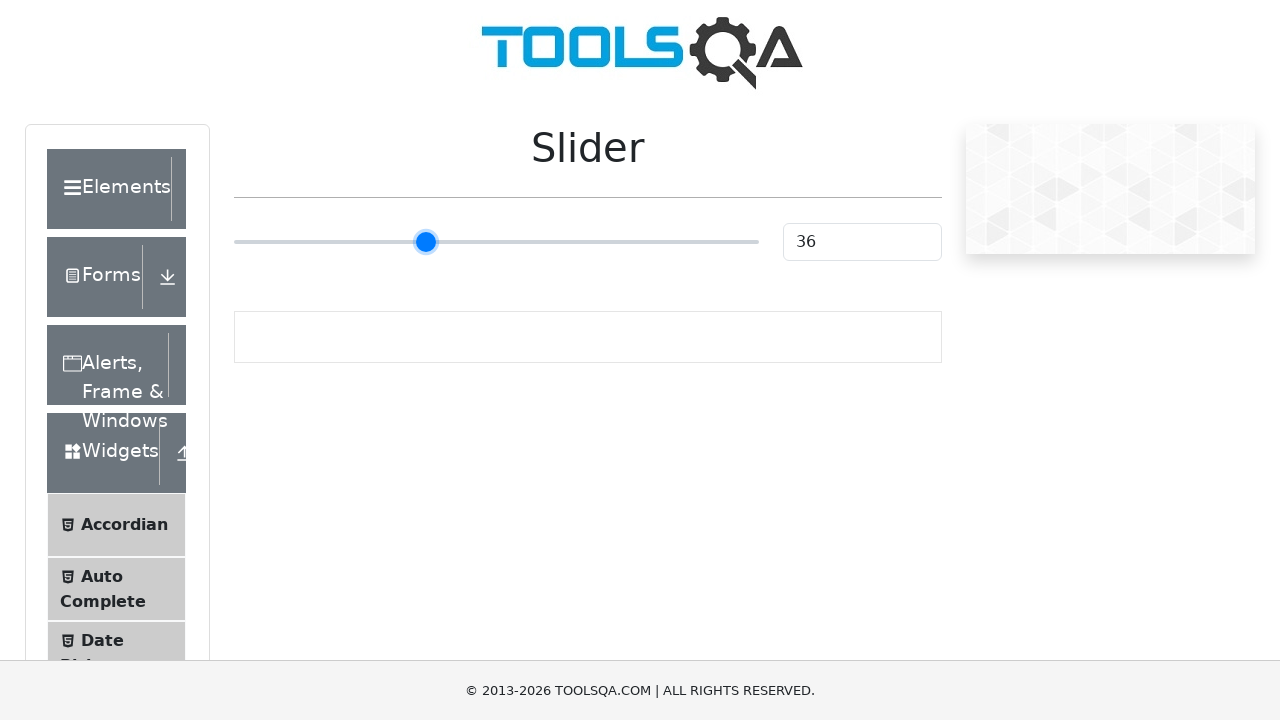

Pressed ArrowRight to increase slider value on xpath=//input[@type='range']
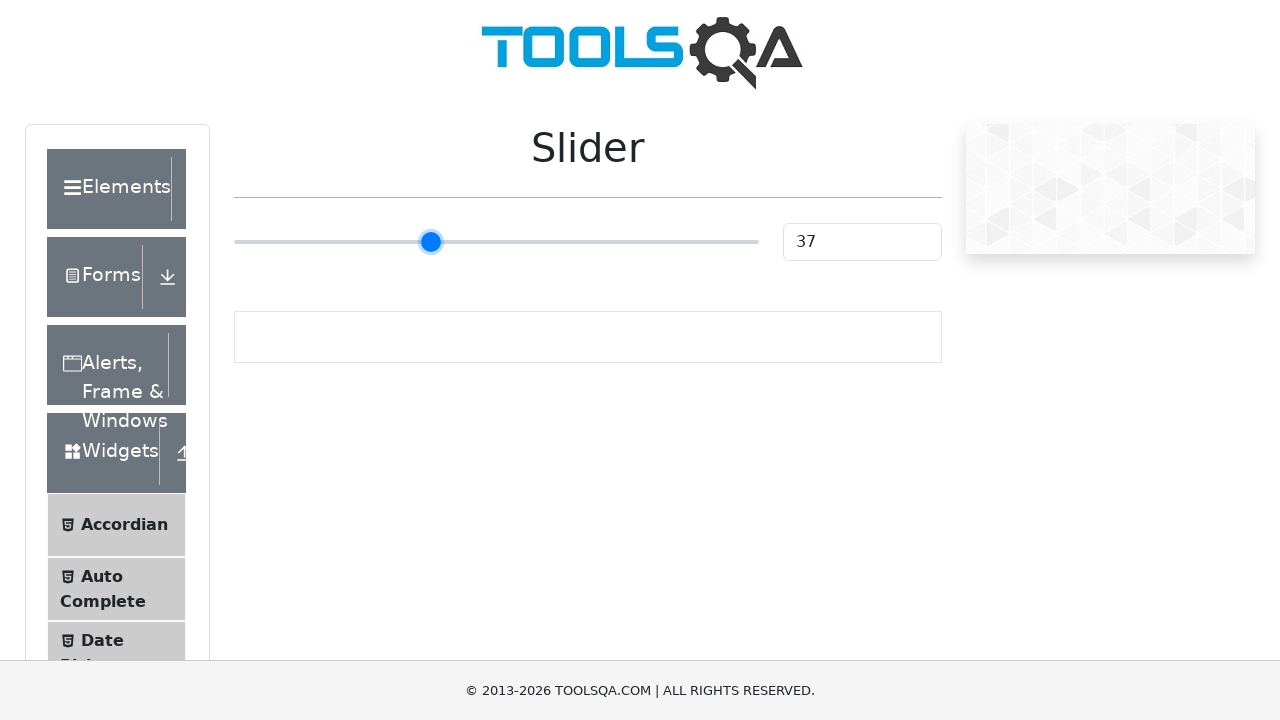

Pressed ArrowRight to increase slider value on xpath=//input[@type='range']
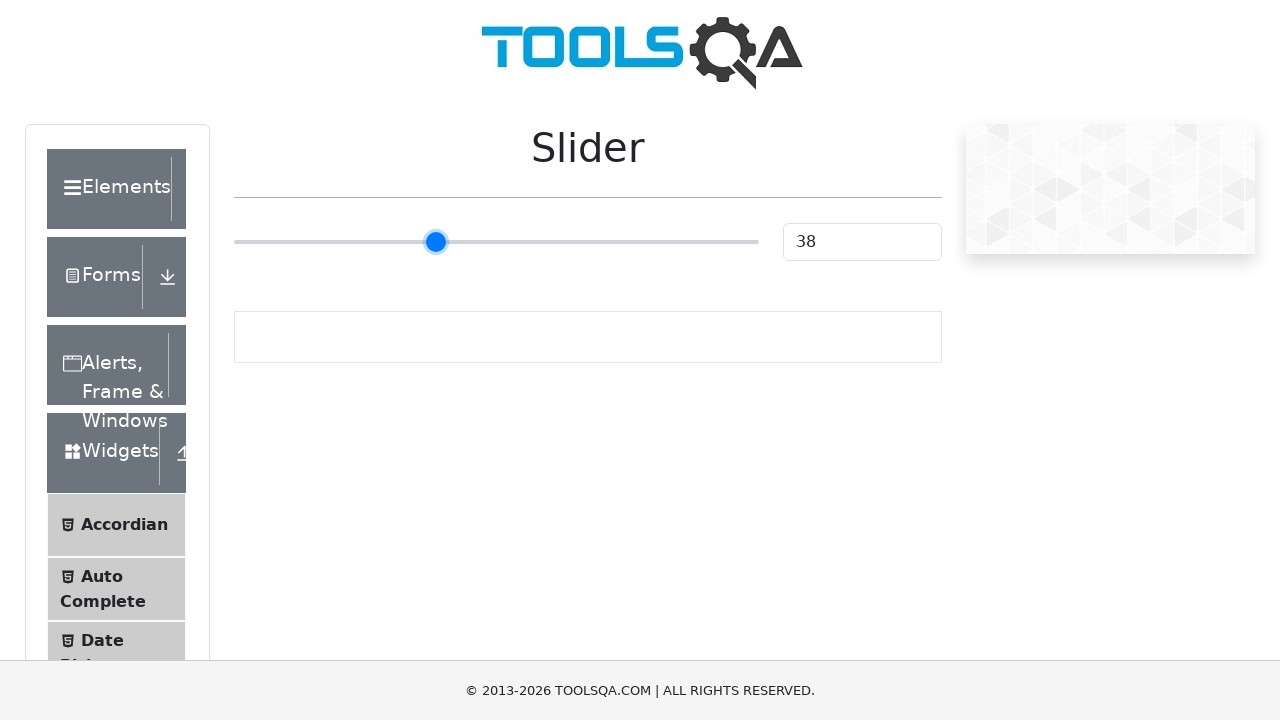

Pressed ArrowRight to increase slider value on xpath=//input[@type='range']
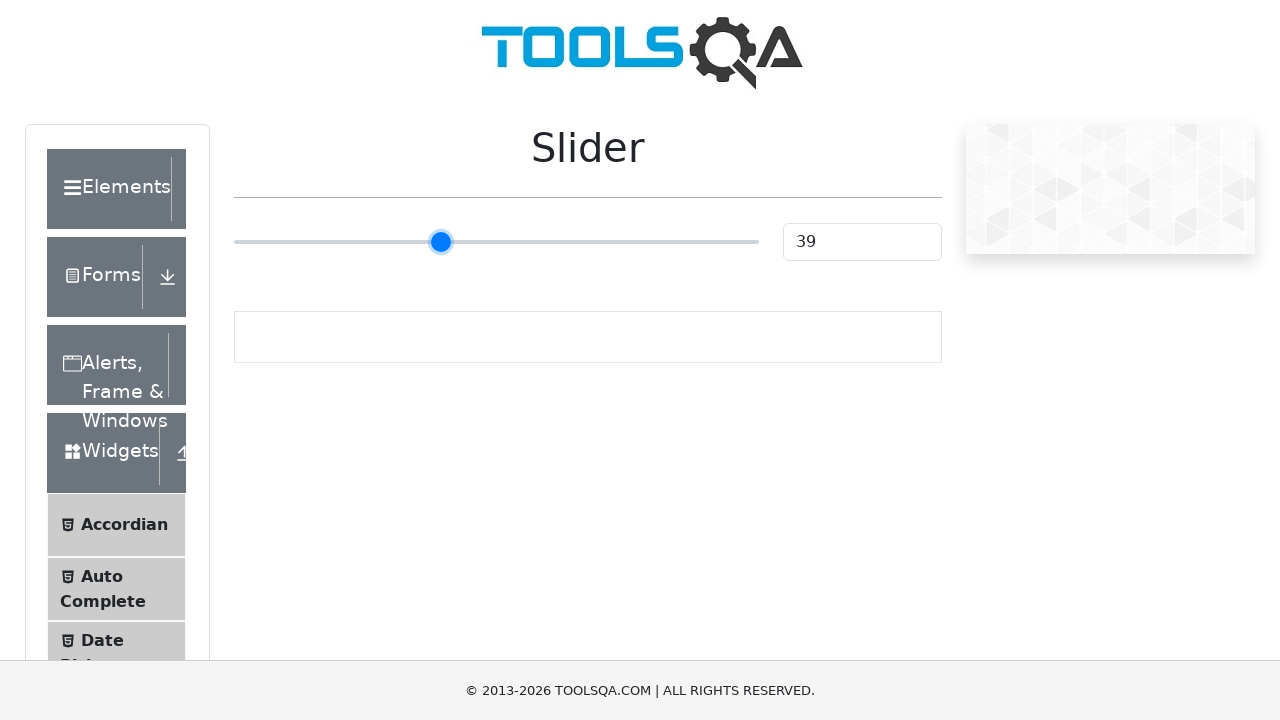

Pressed ArrowRight to increase slider value on xpath=//input[@type='range']
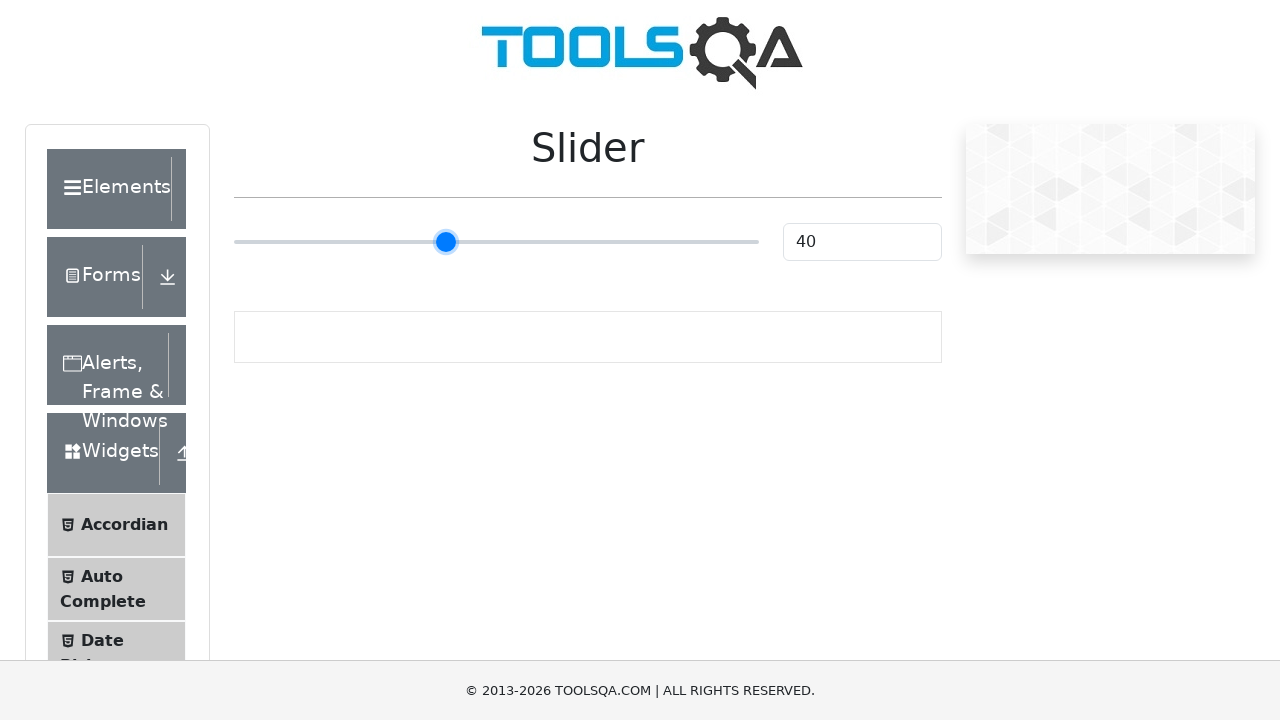

Pressed ArrowRight to increase slider value on xpath=//input[@type='range']
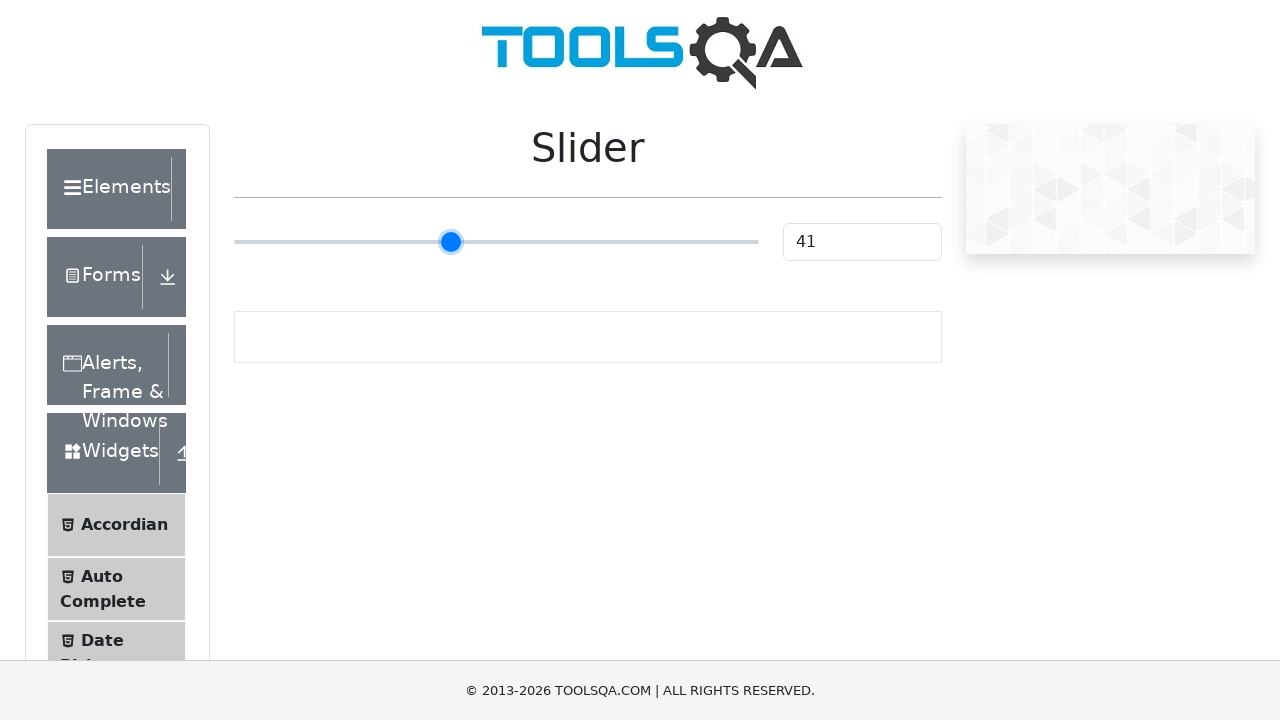

Pressed ArrowRight to increase slider value on xpath=//input[@type='range']
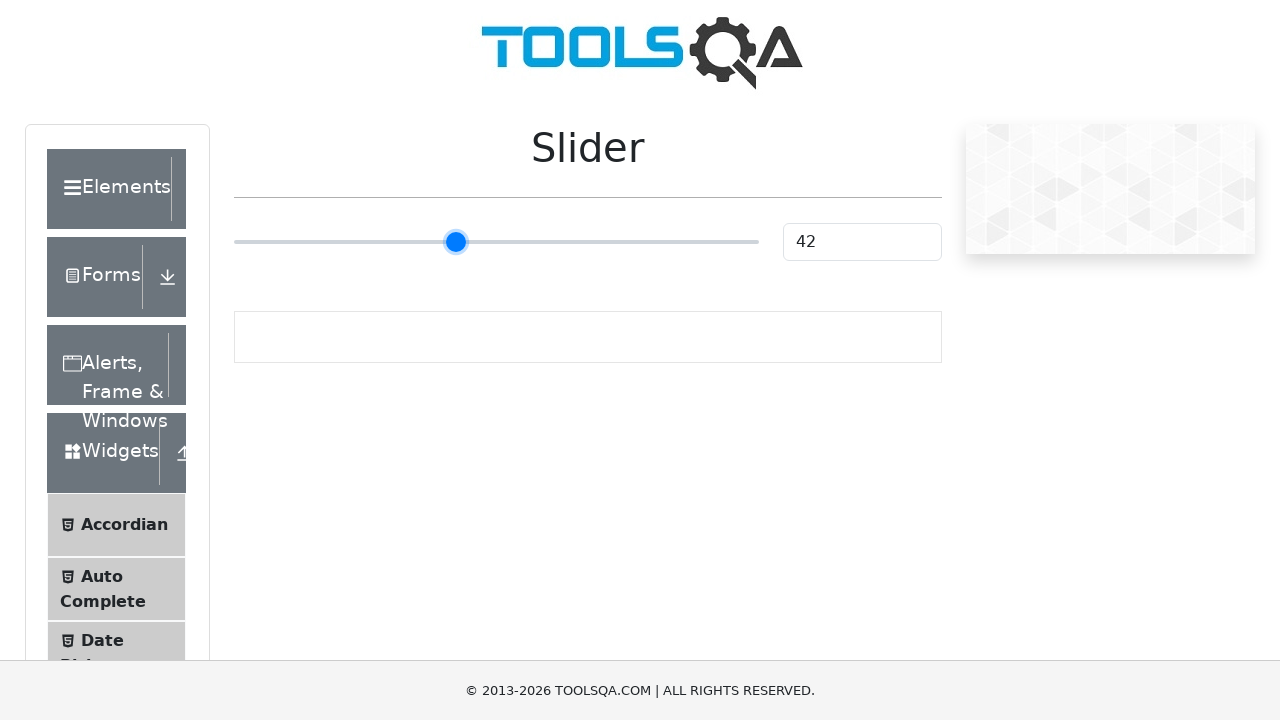

Pressed ArrowRight to increase slider value on xpath=//input[@type='range']
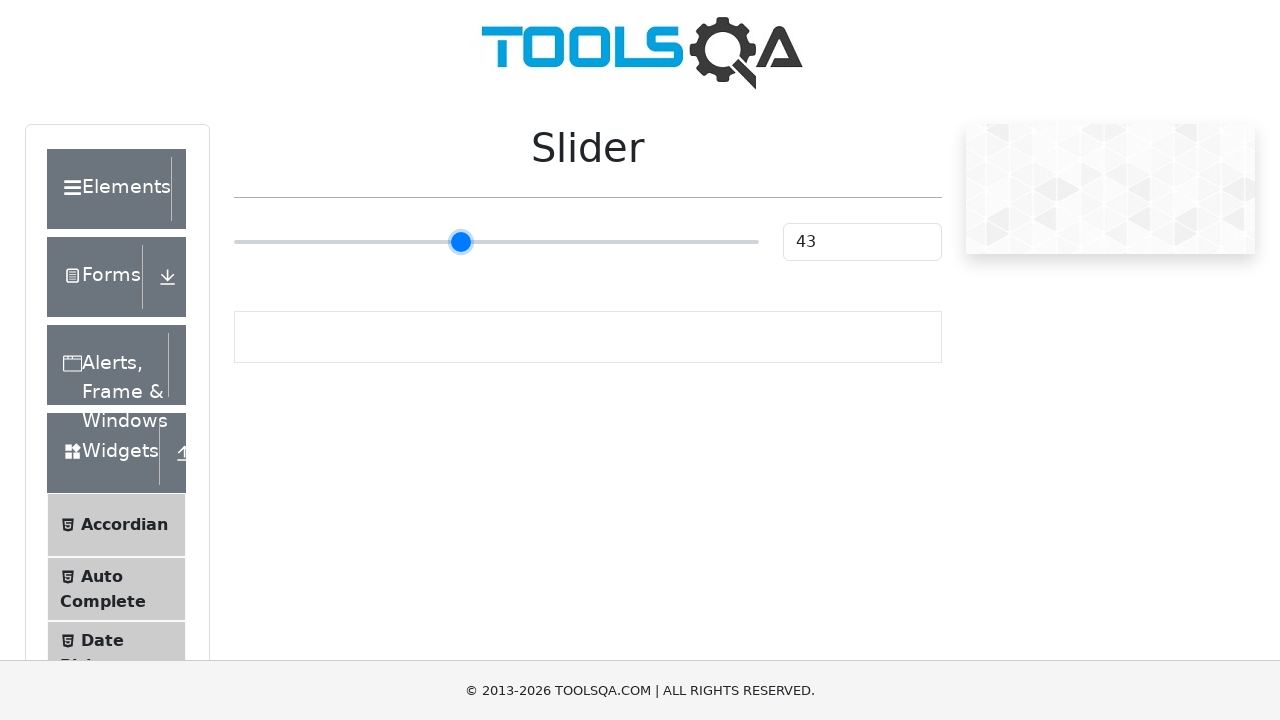

Pressed ArrowRight to increase slider value on xpath=//input[@type='range']
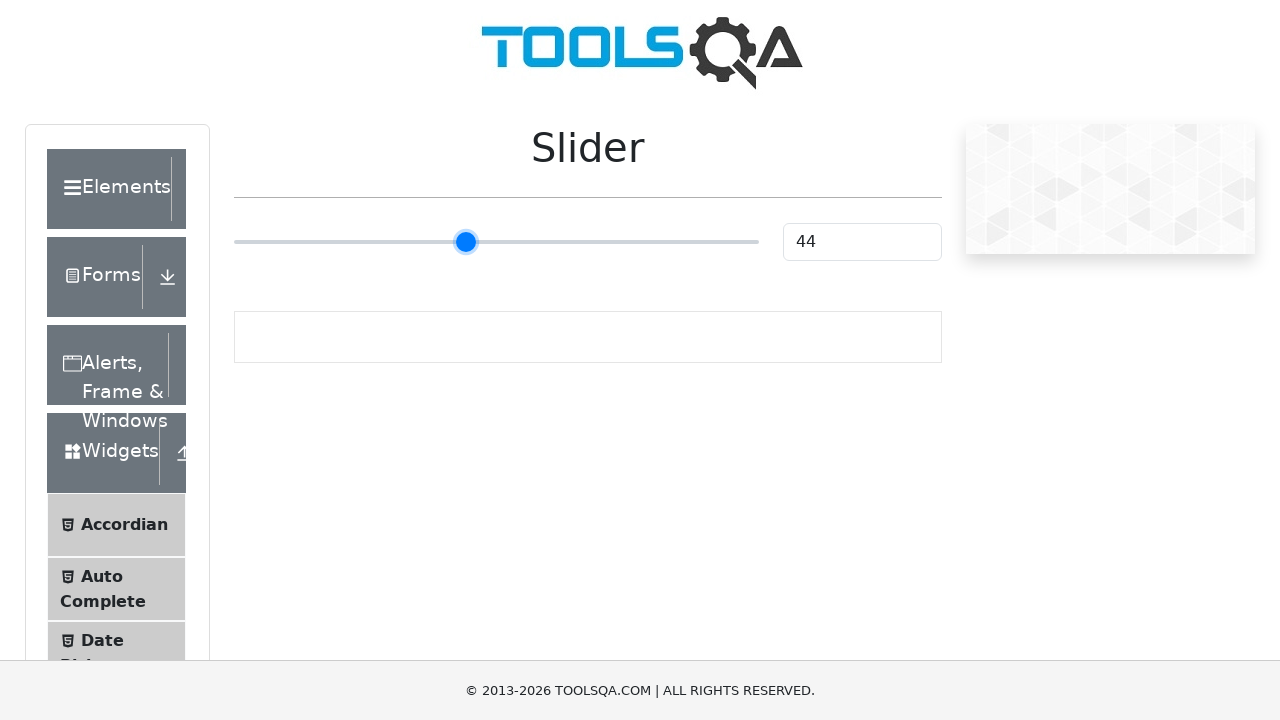

Pressed ArrowRight to increase slider value on xpath=//input[@type='range']
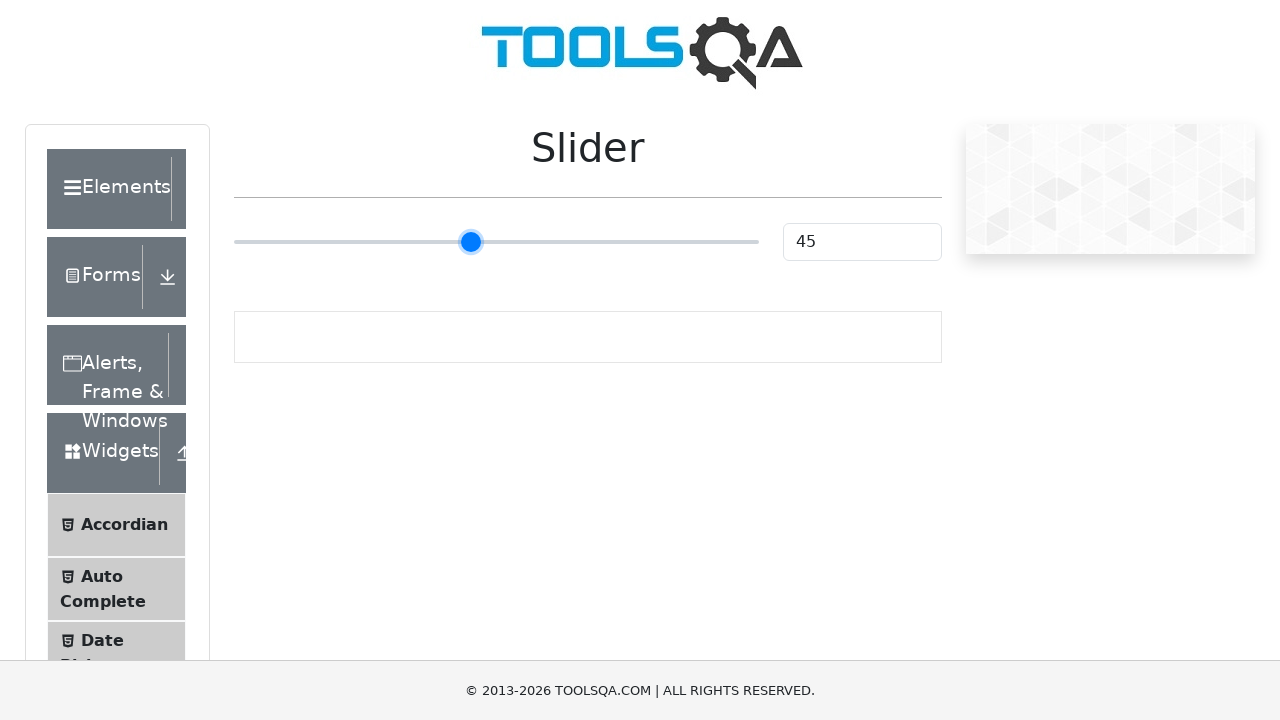

Pressed ArrowRight to increase slider value on xpath=//input[@type='range']
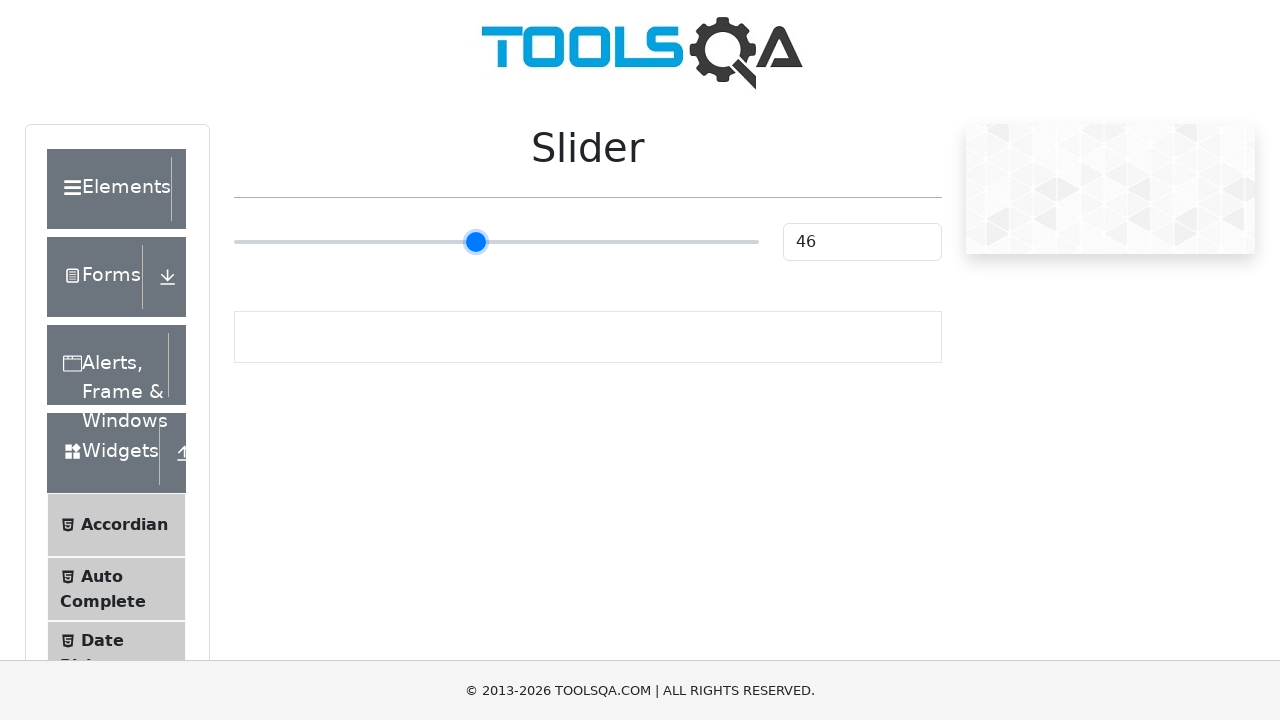

Pressed ArrowRight to increase slider value on xpath=//input[@type='range']
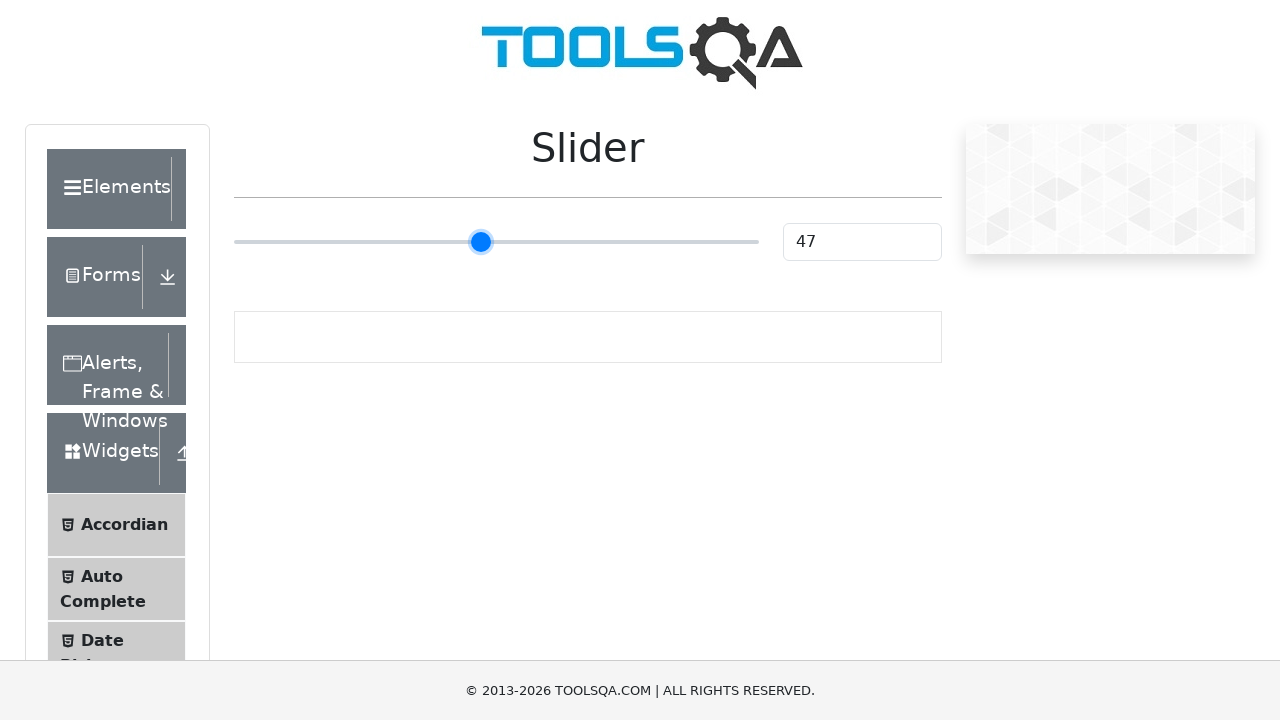

Pressed ArrowRight to increase slider value on xpath=//input[@type='range']
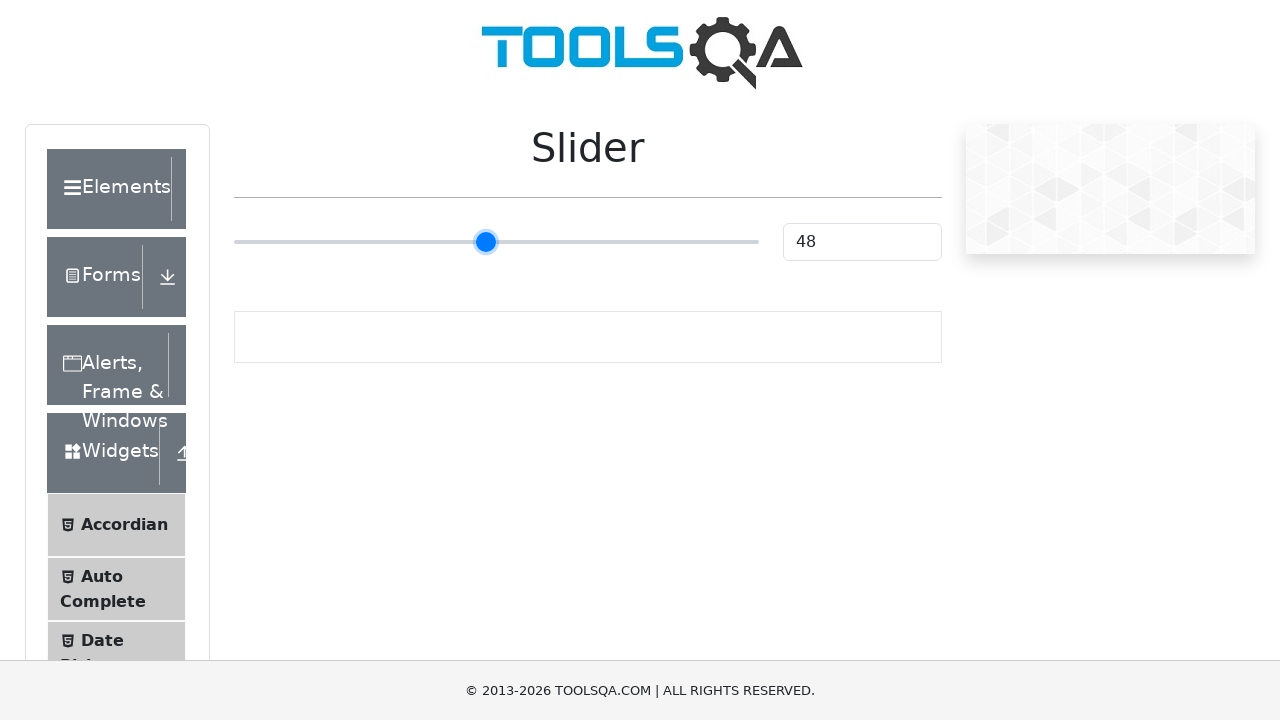

Pressed ArrowRight to increase slider value on xpath=//input[@type='range']
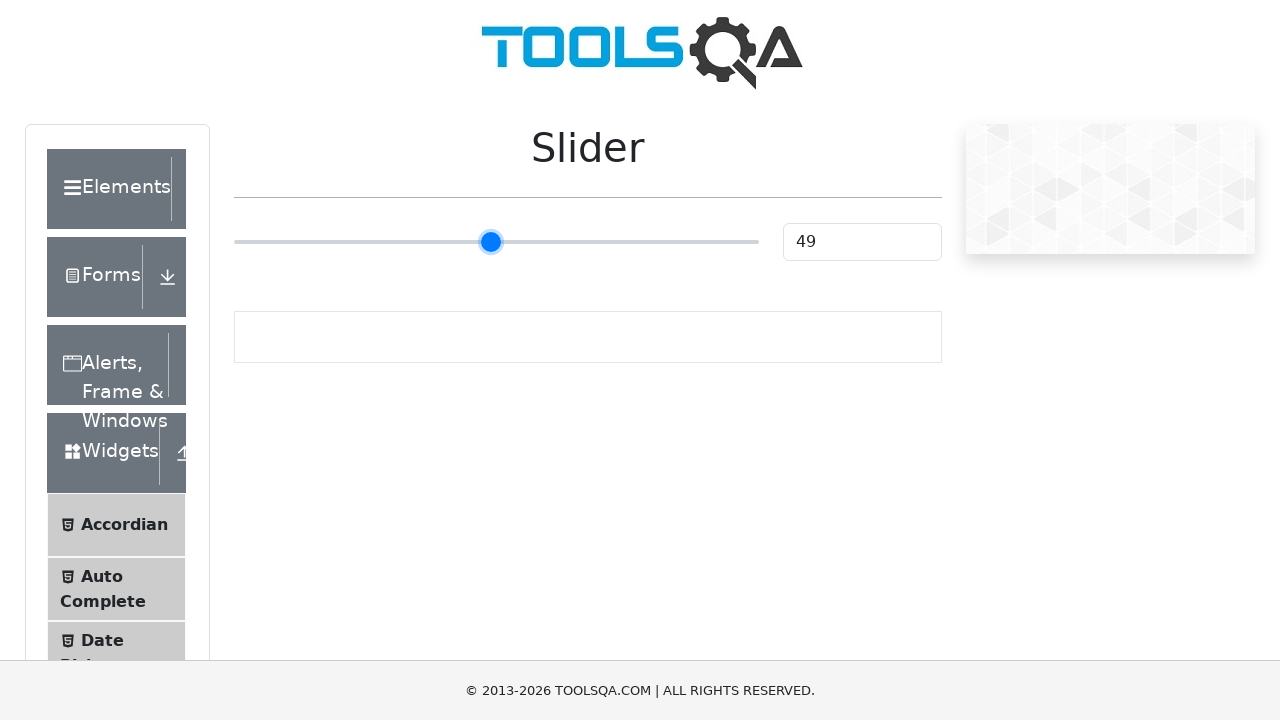

Pressed ArrowRight to increase slider value on xpath=//input[@type='range']
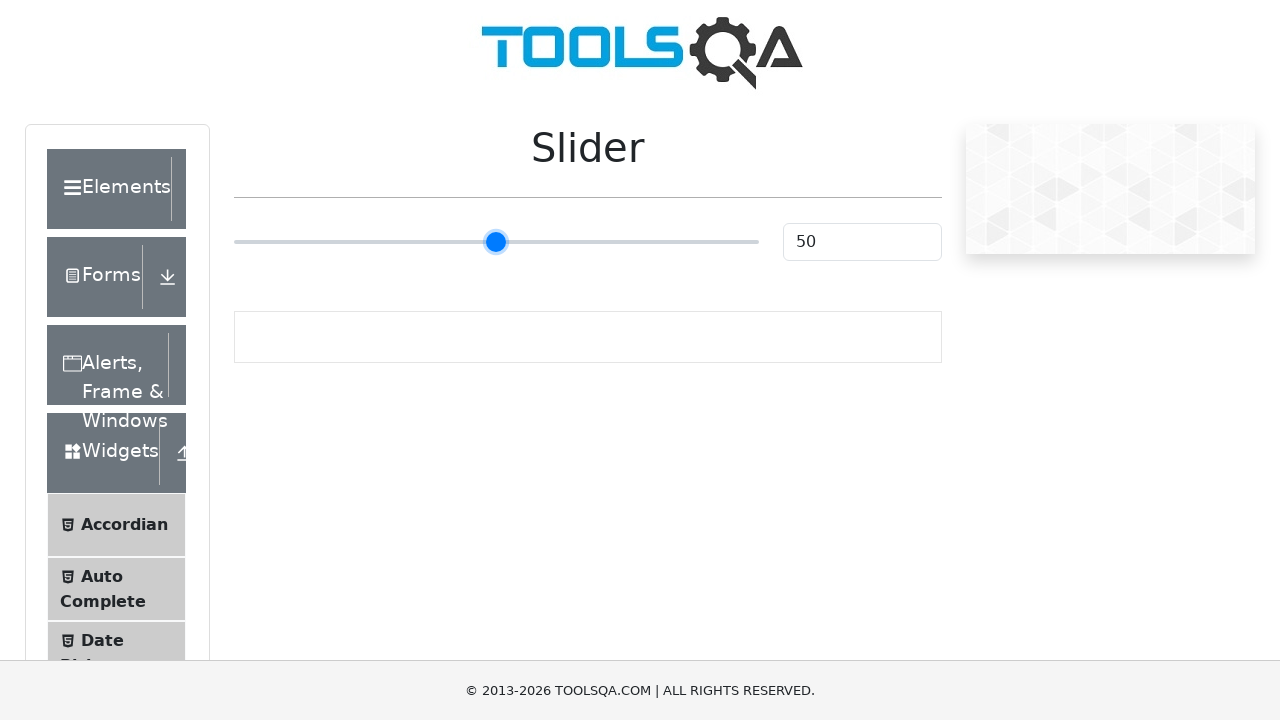

Pressed ArrowRight to increase slider value on xpath=//input[@type='range']
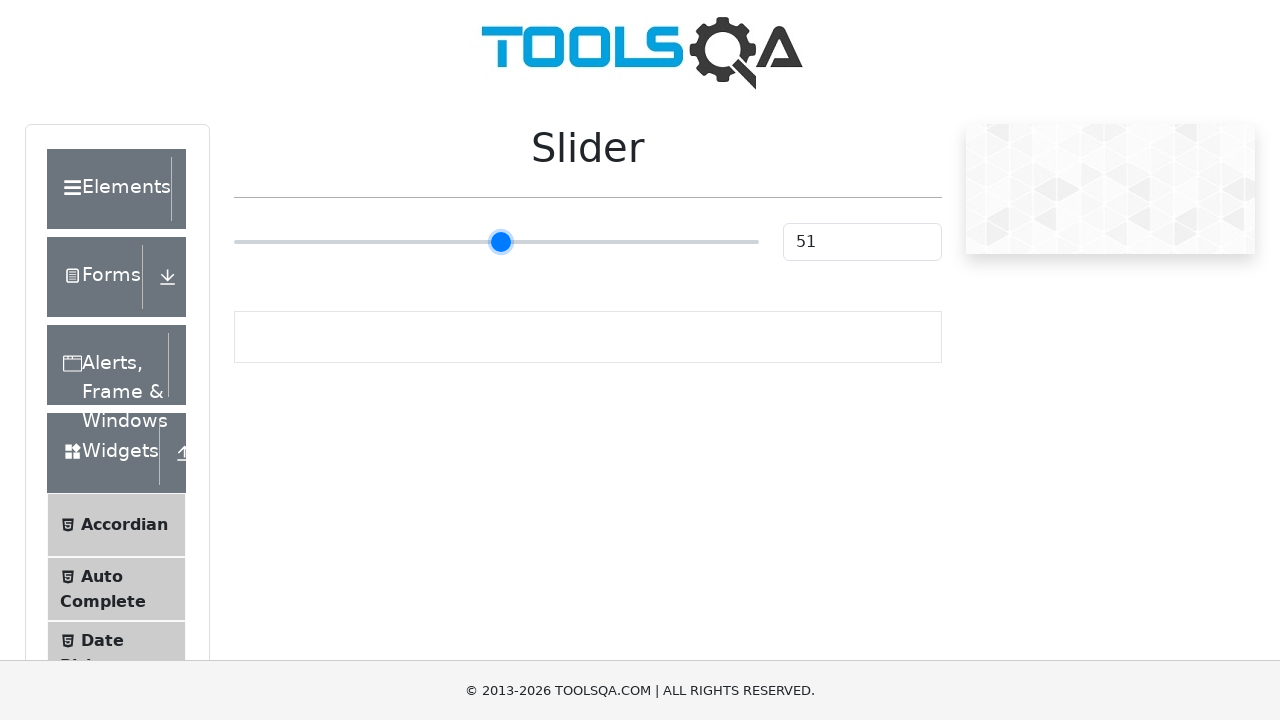

Pressed ArrowRight to increase slider value on xpath=//input[@type='range']
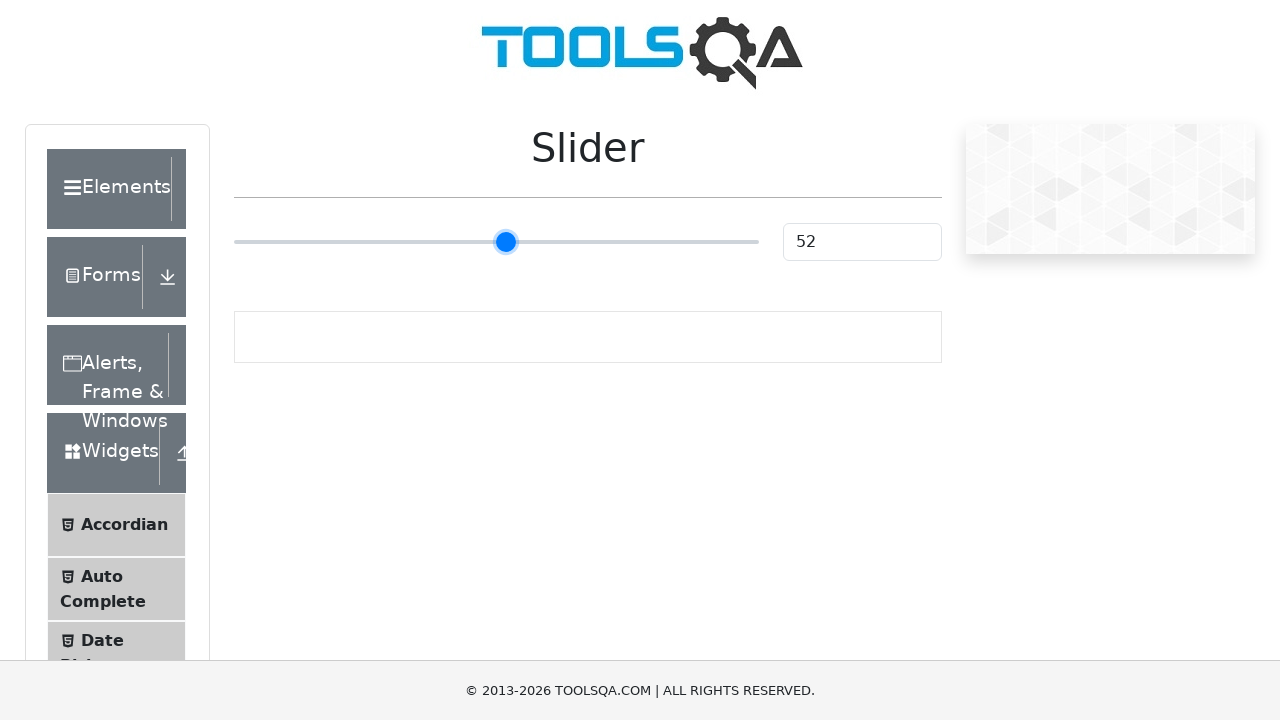

Pressed ArrowRight to increase slider value on xpath=//input[@type='range']
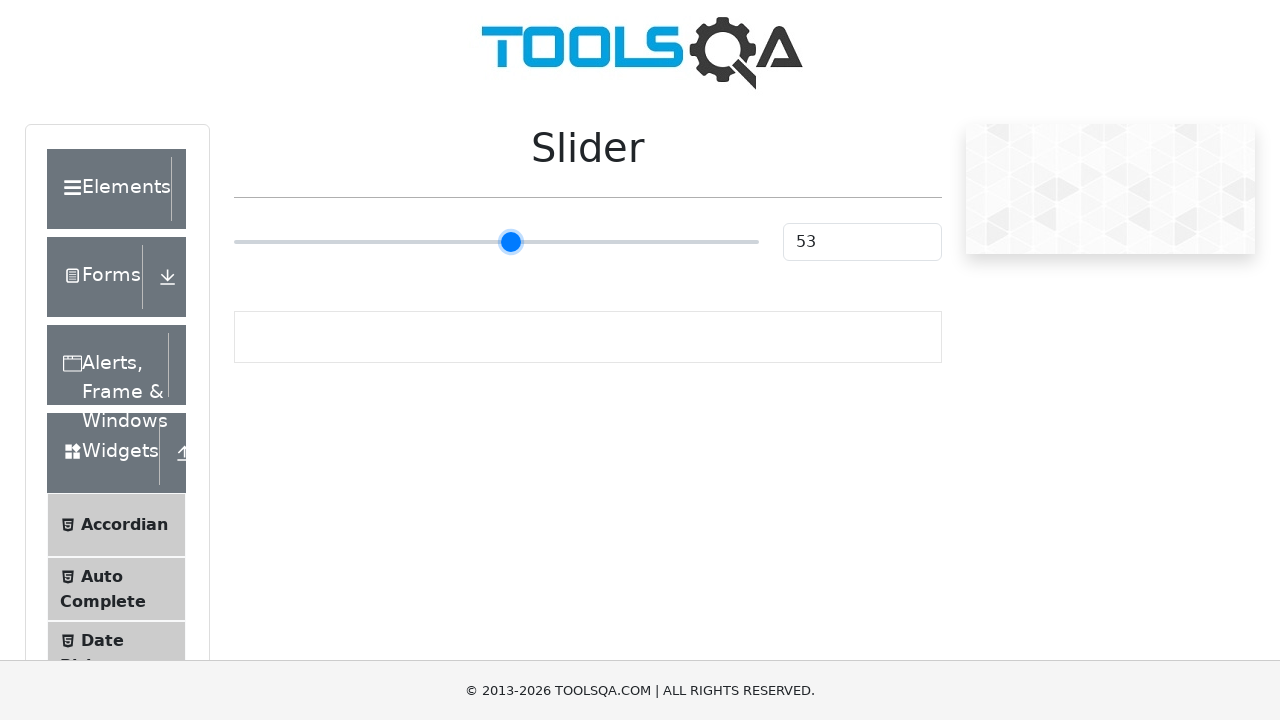

Pressed ArrowRight to increase slider value on xpath=//input[@type='range']
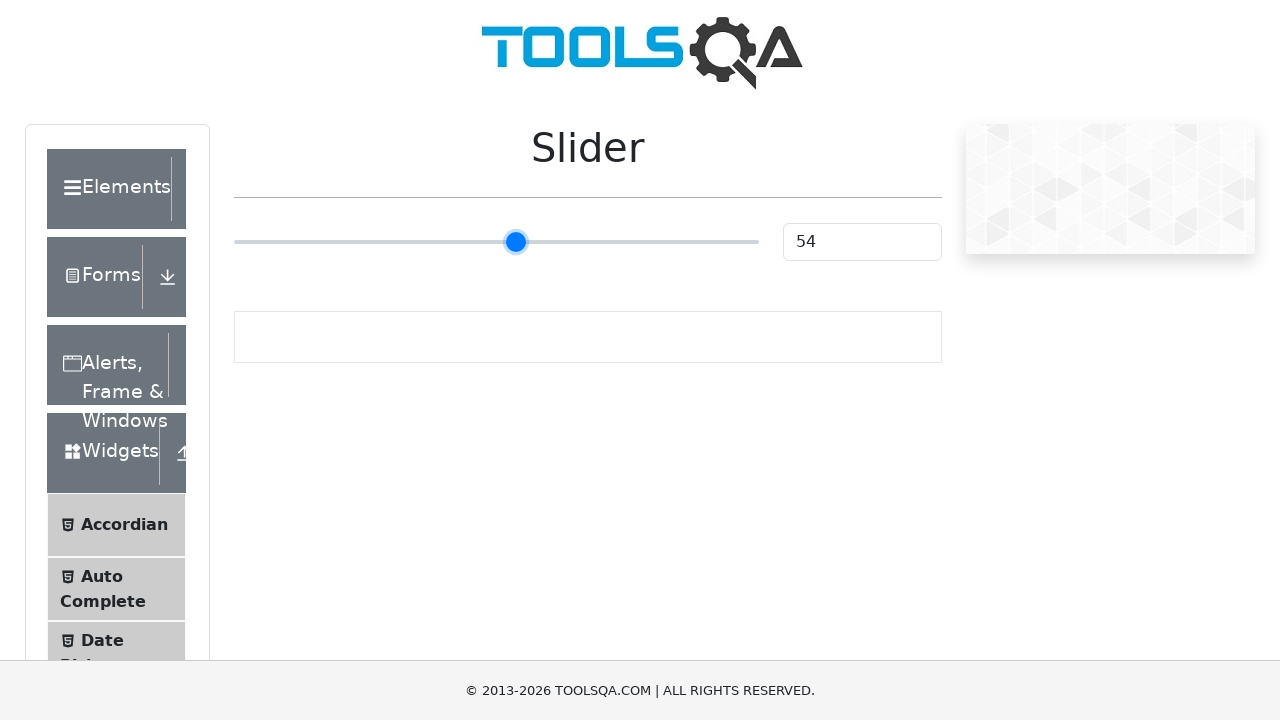

Pressed ArrowRight to increase slider value on xpath=//input[@type='range']
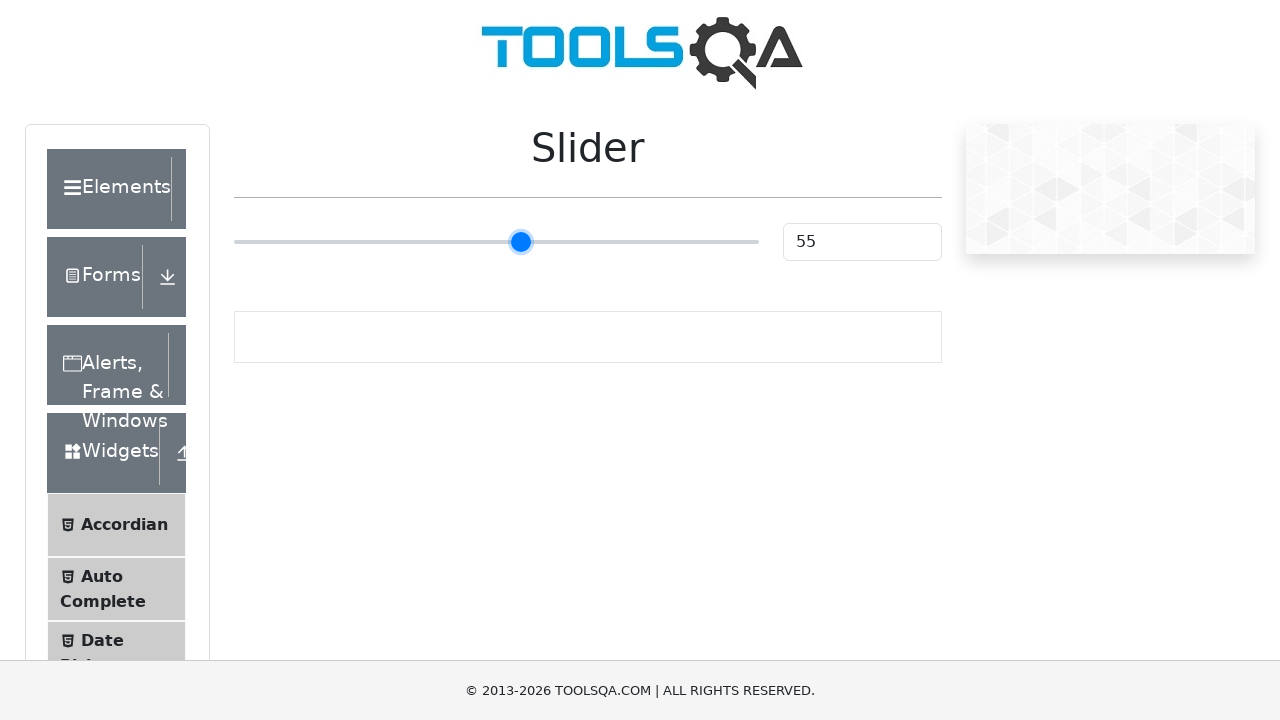

Pressed ArrowRight to increase slider value on xpath=//input[@type='range']
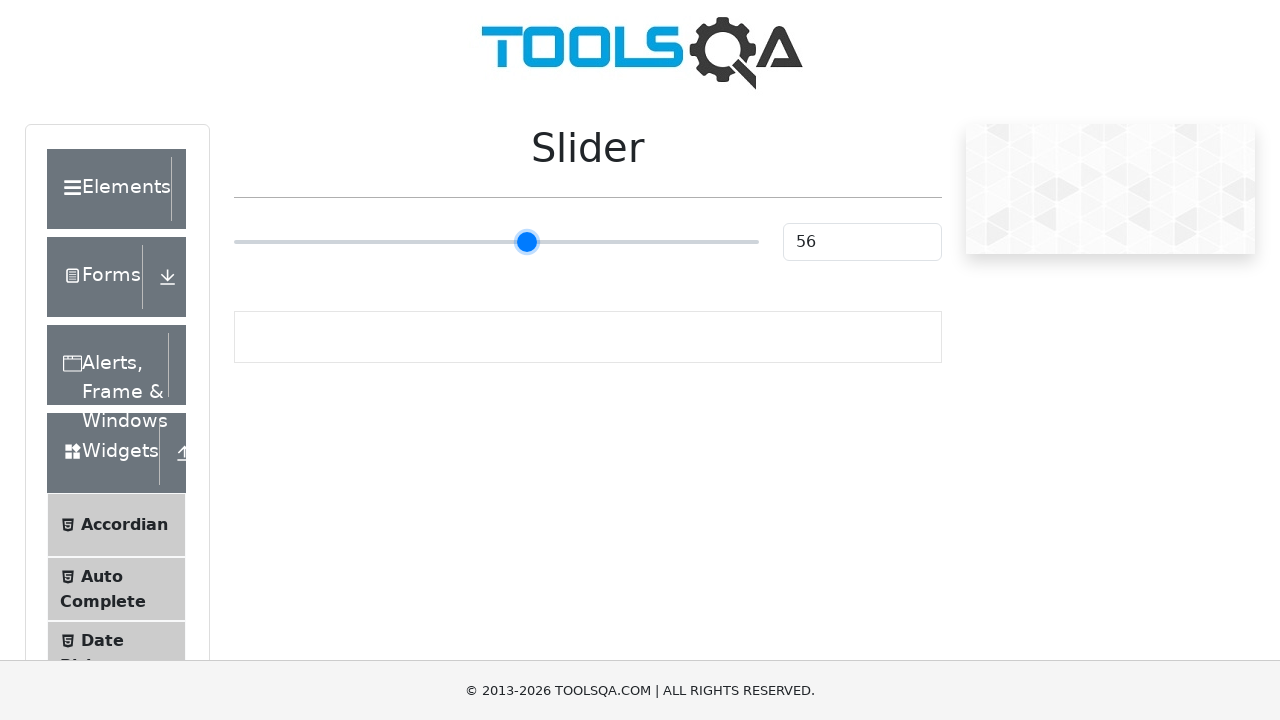

Pressed ArrowRight to increase slider value on xpath=//input[@type='range']
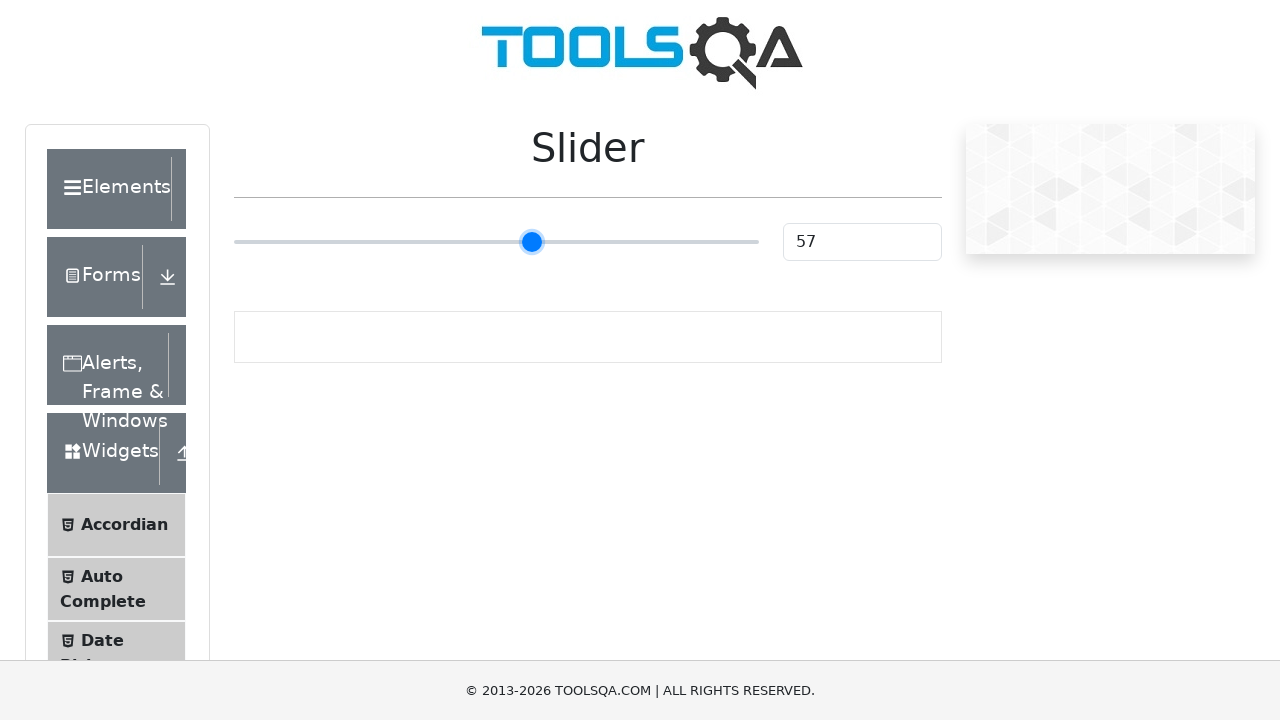

Pressed ArrowRight to increase slider value on xpath=//input[@type='range']
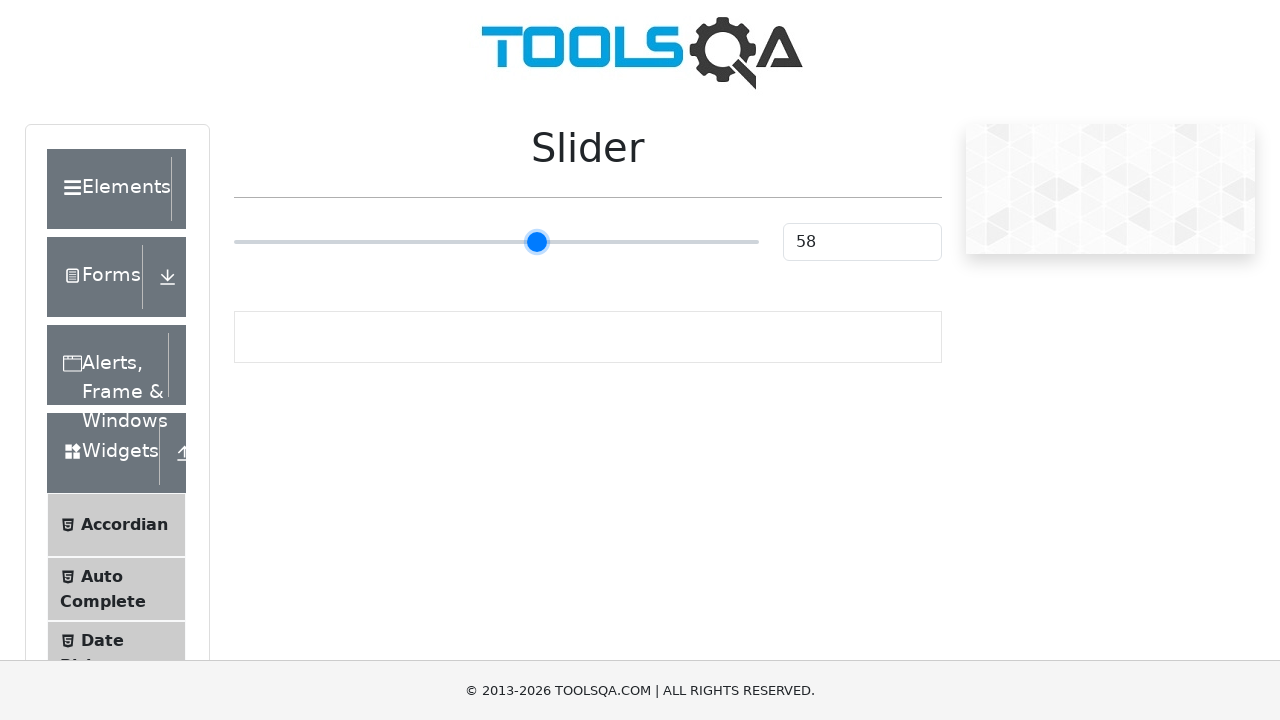

Pressed ArrowRight to increase slider value on xpath=//input[@type='range']
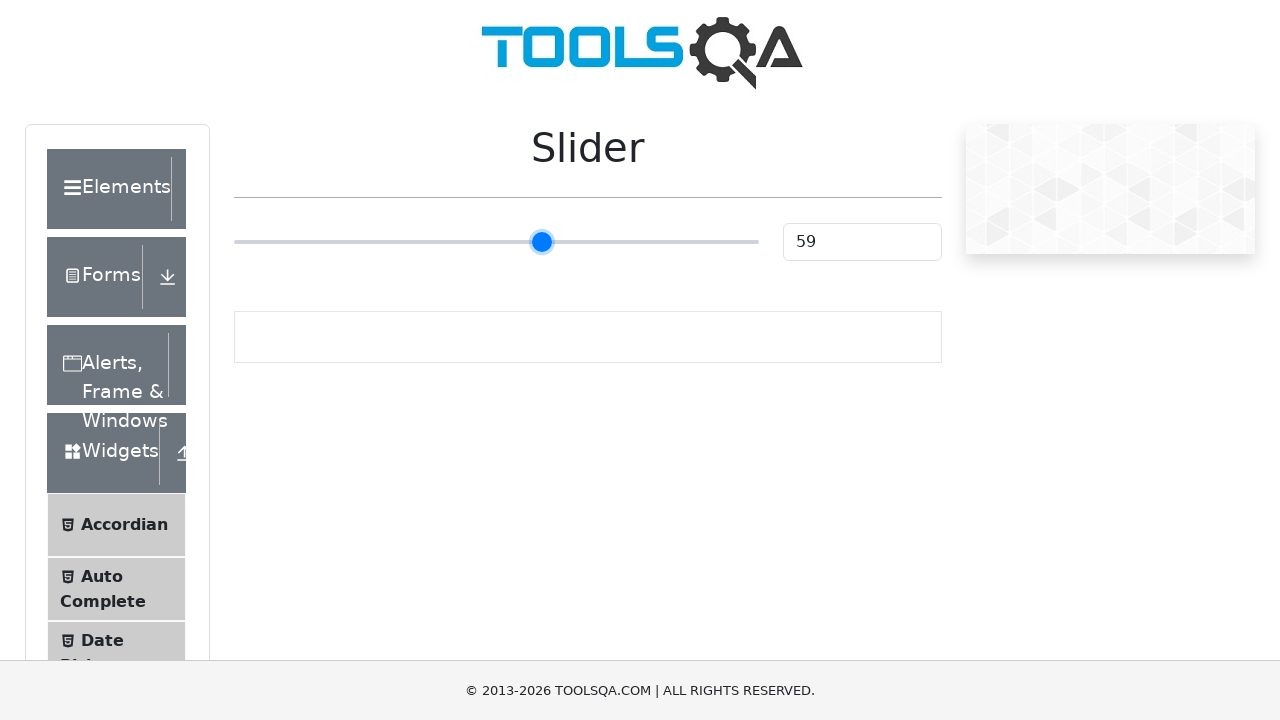

Pressed ArrowRight to increase slider value on xpath=//input[@type='range']
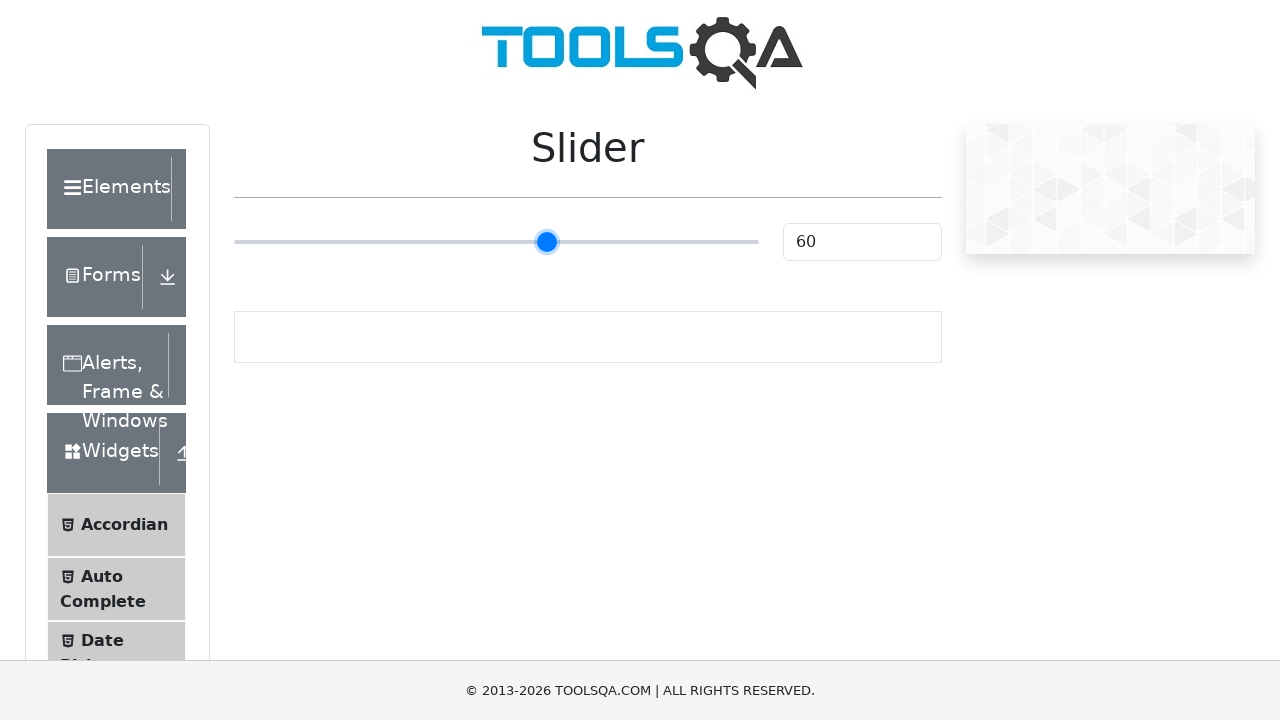

Pressed ArrowRight to increase slider value on xpath=//input[@type='range']
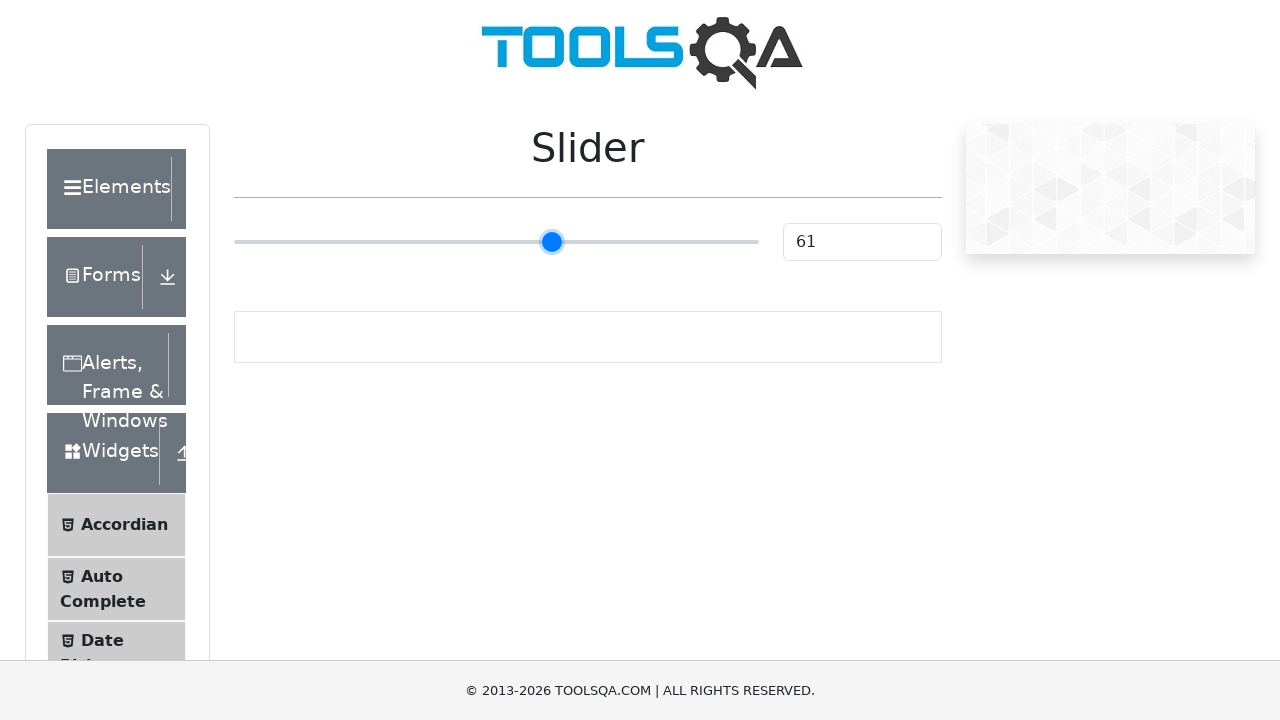

Pressed ArrowRight to increase slider value on xpath=//input[@type='range']
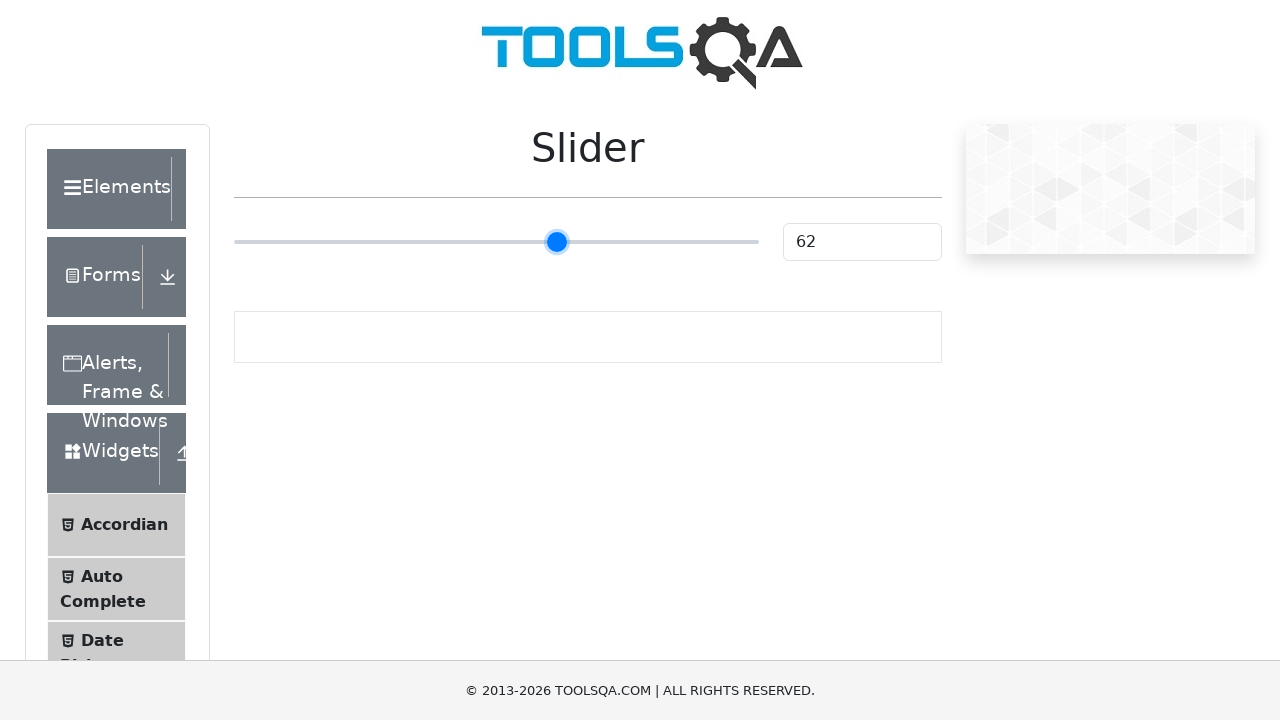

Pressed ArrowRight to increase slider value on xpath=//input[@type='range']
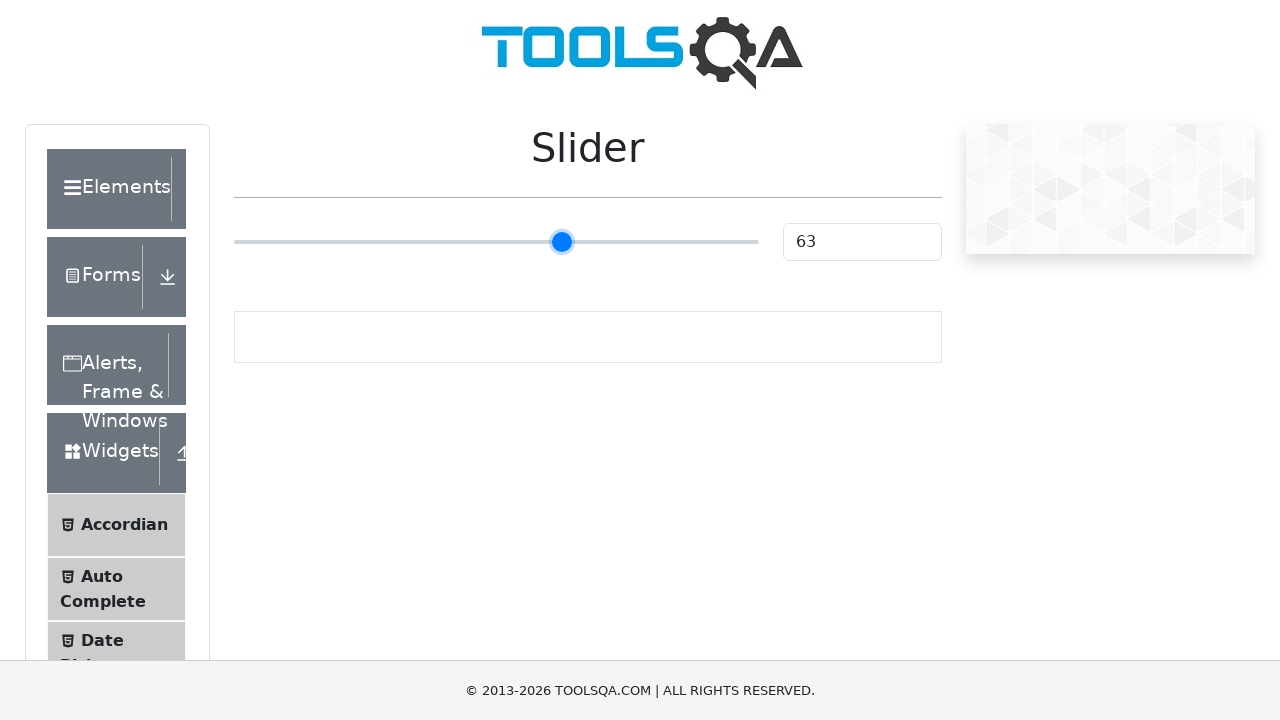

Pressed ArrowRight to increase slider value on xpath=//input[@type='range']
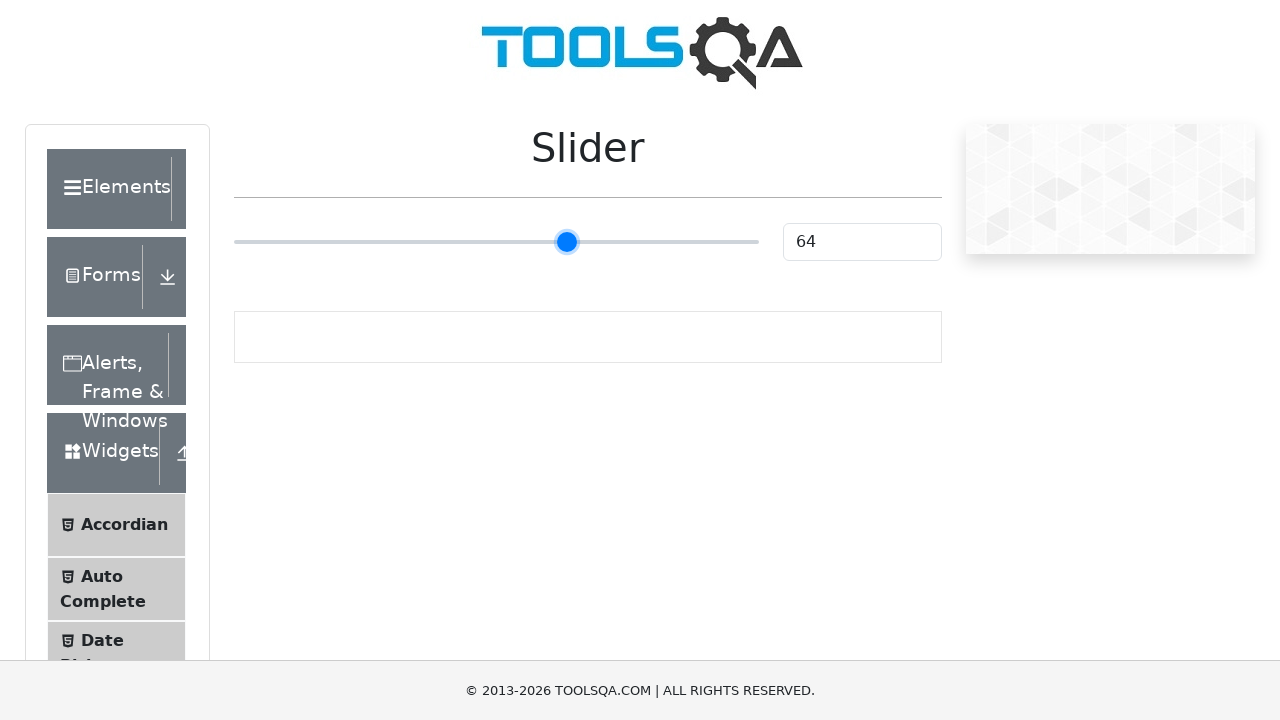

Pressed ArrowRight to increase slider value on xpath=//input[@type='range']
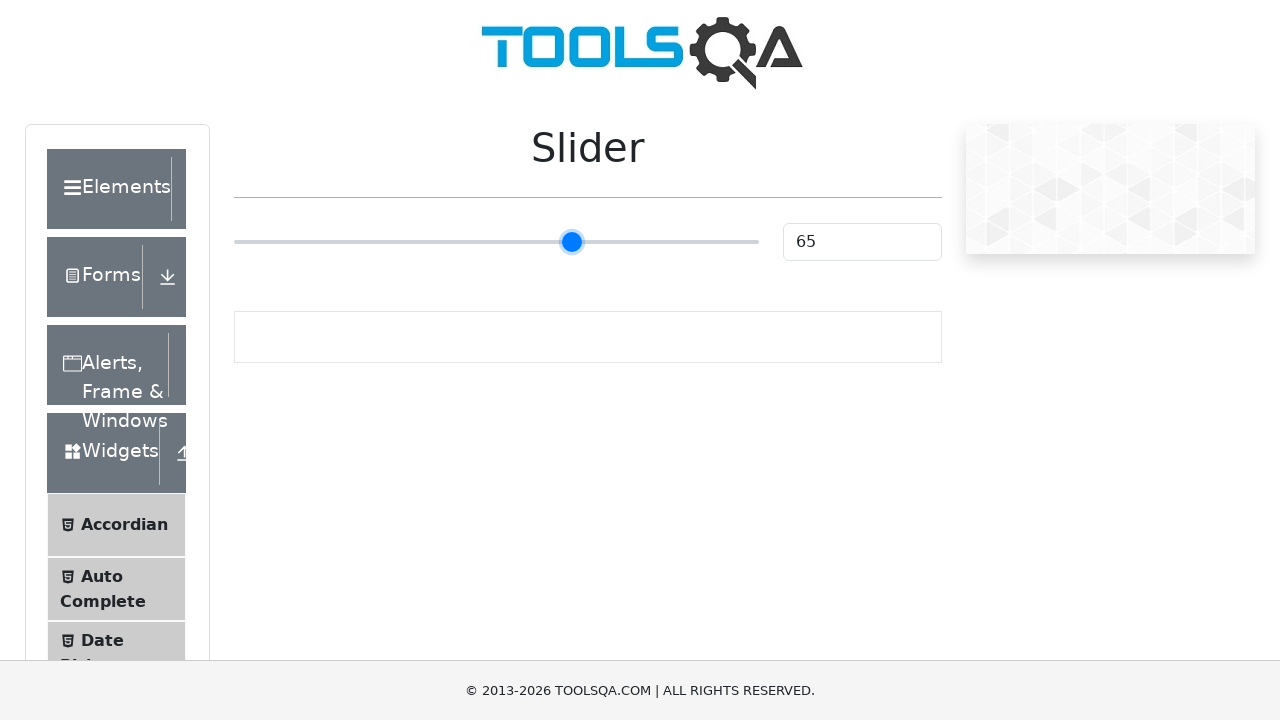

Pressed ArrowRight to increase slider value on xpath=//input[@type='range']
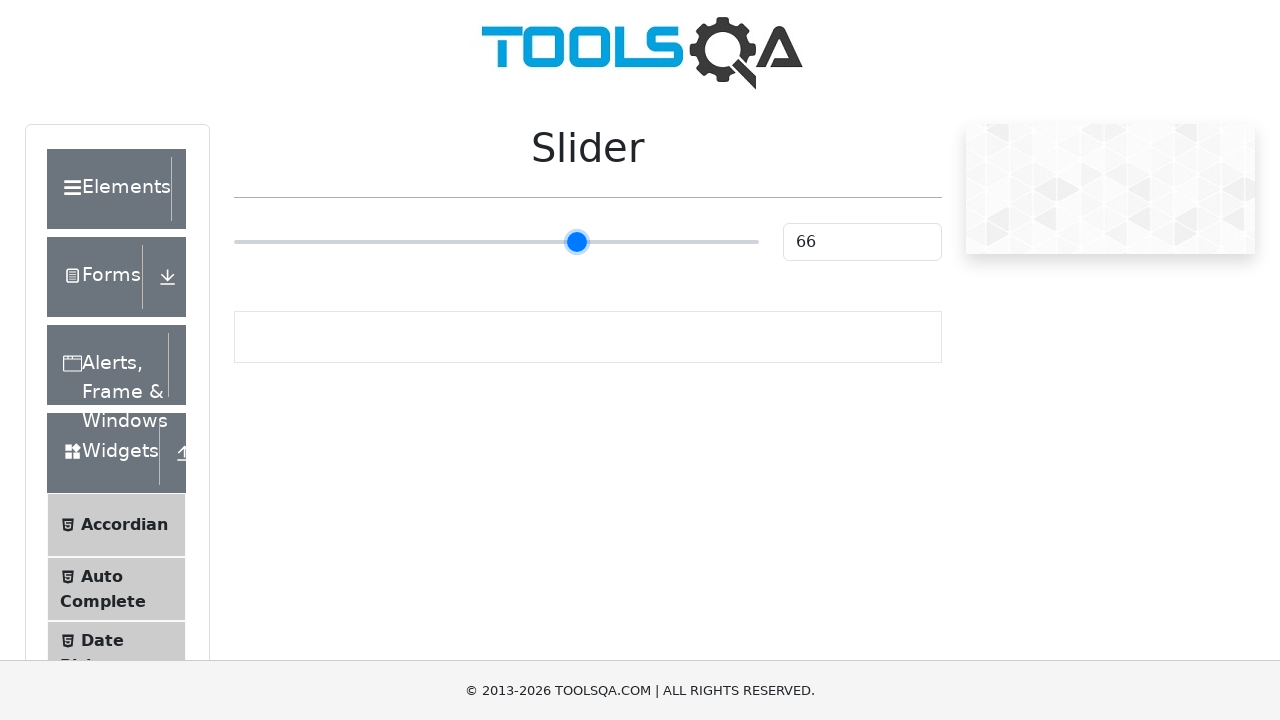

Pressed ArrowRight to increase slider value on xpath=//input[@type='range']
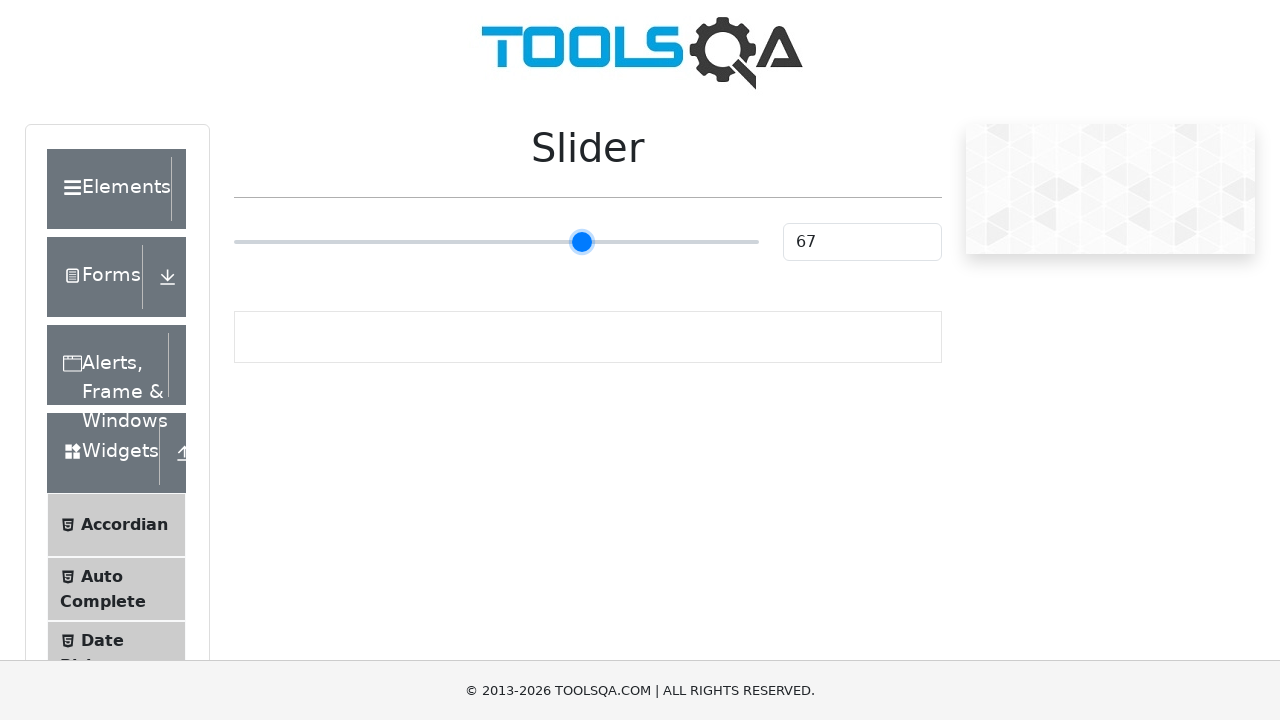

Pressed ArrowRight to increase slider value on xpath=//input[@type='range']
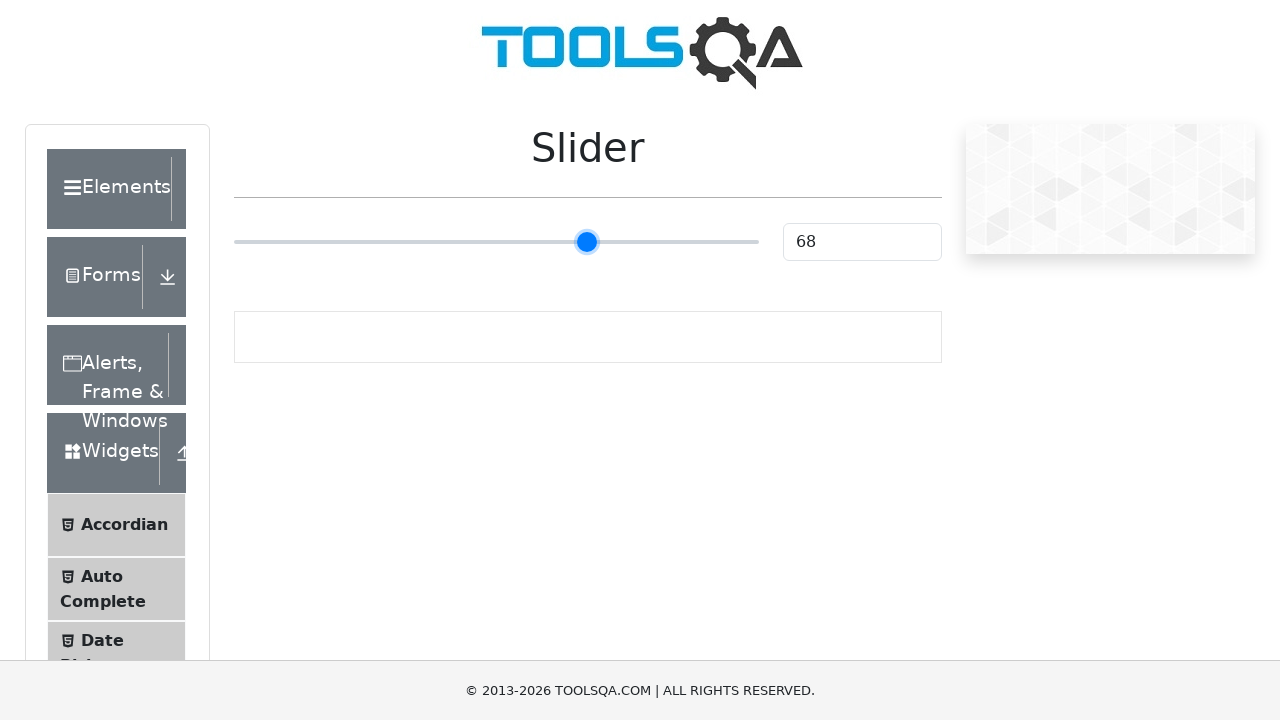

Pressed ArrowRight to increase slider value on xpath=//input[@type='range']
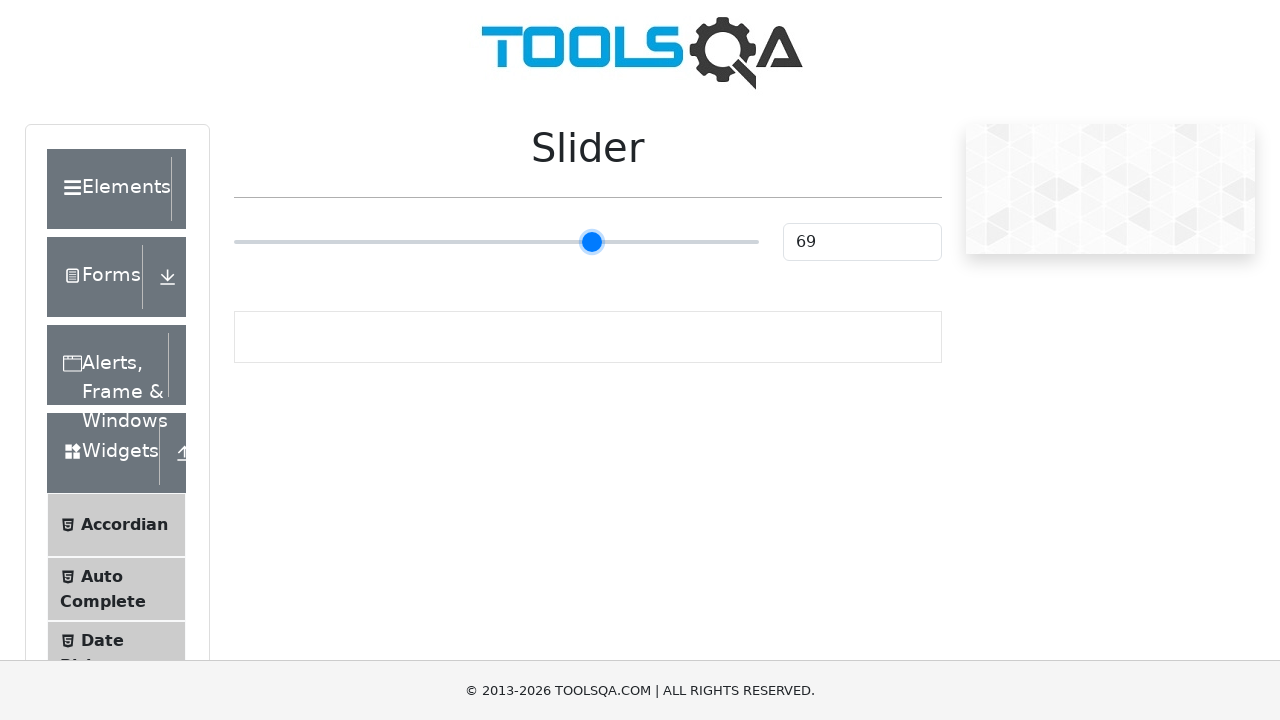

Pressed ArrowRight to increase slider value on xpath=//input[@type='range']
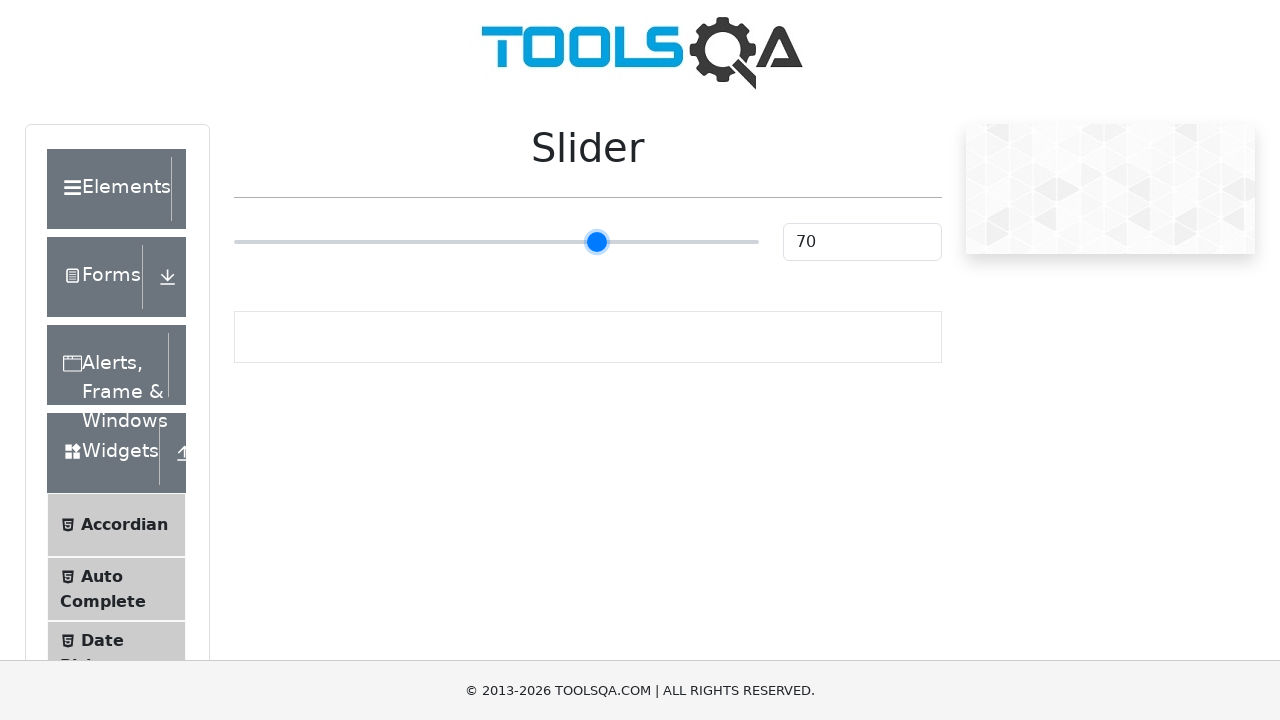

Pressed ArrowRight to increase slider value on xpath=//input[@type='range']
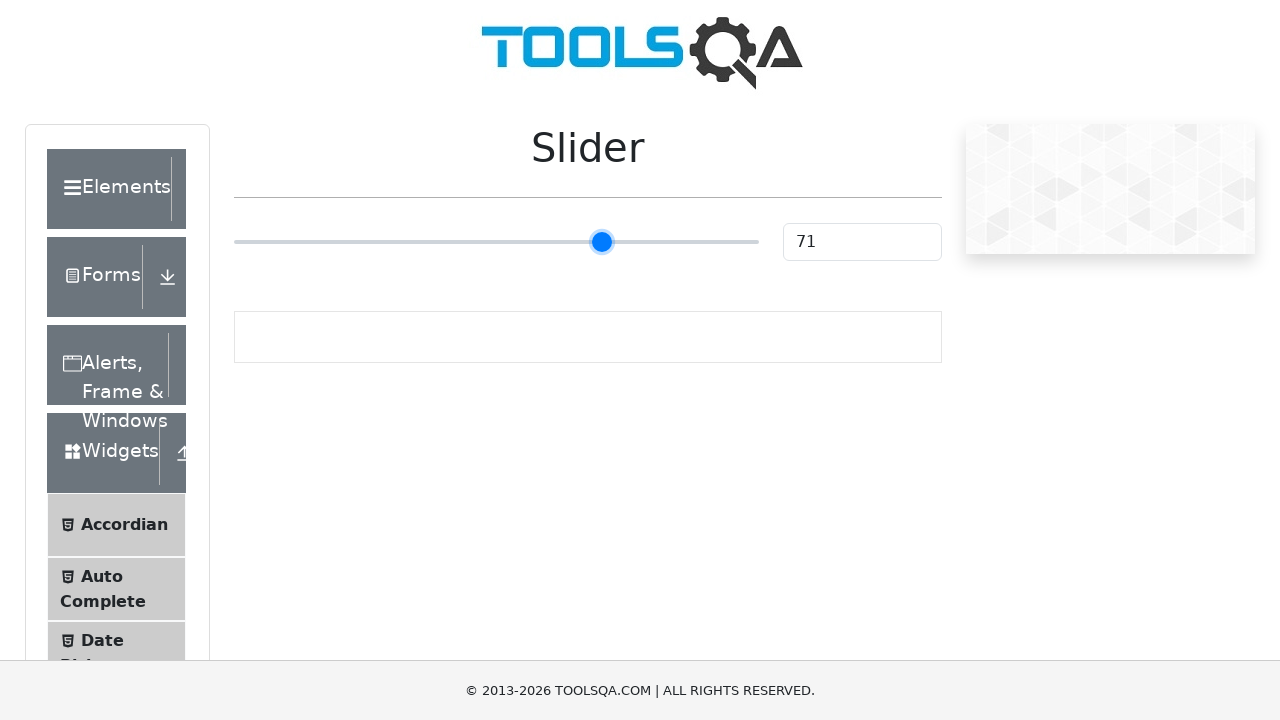

Pressed ArrowRight to increase slider value on xpath=//input[@type='range']
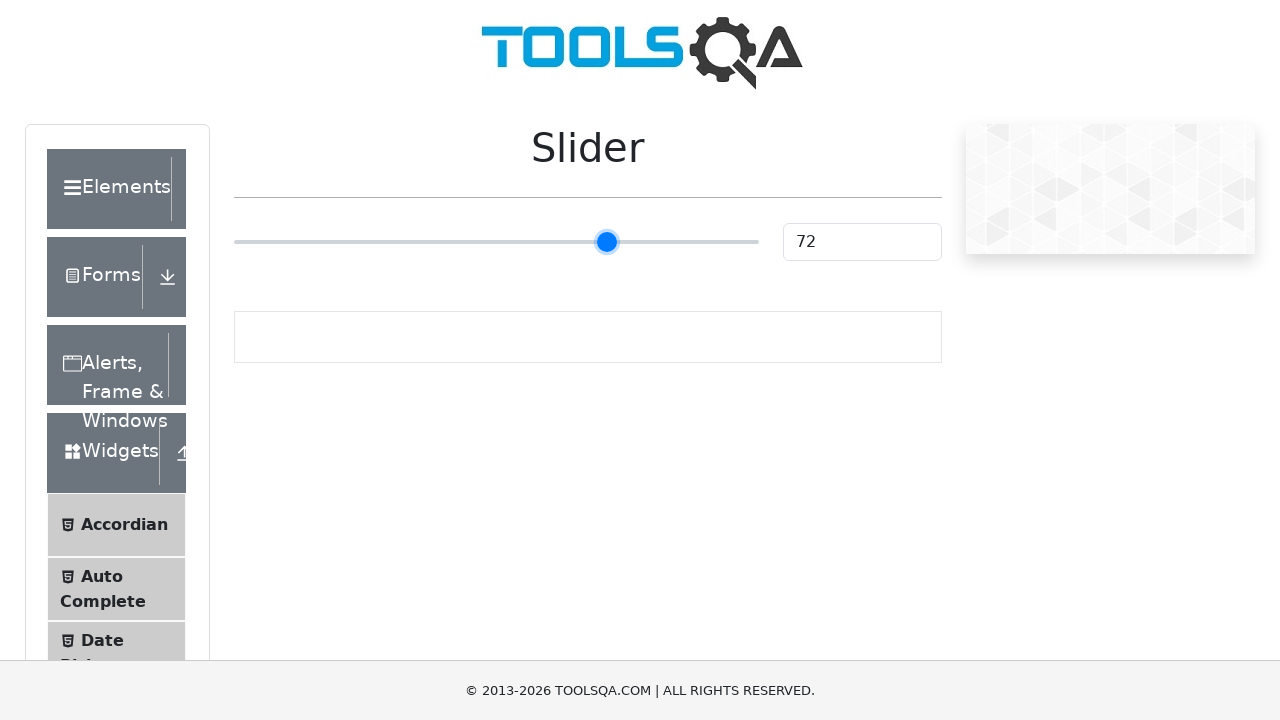

Pressed ArrowRight to increase slider value on xpath=//input[@type='range']
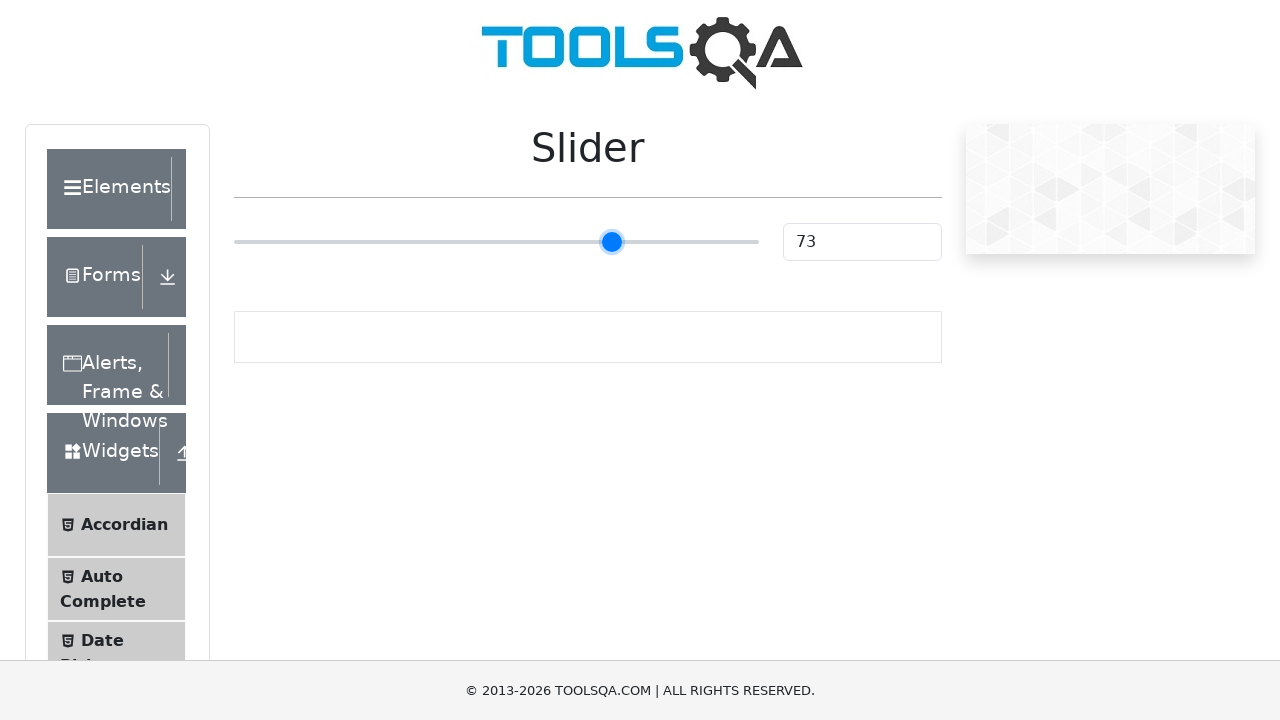

Pressed ArrowRight to increase slider value on xpath=//input[@type='range']
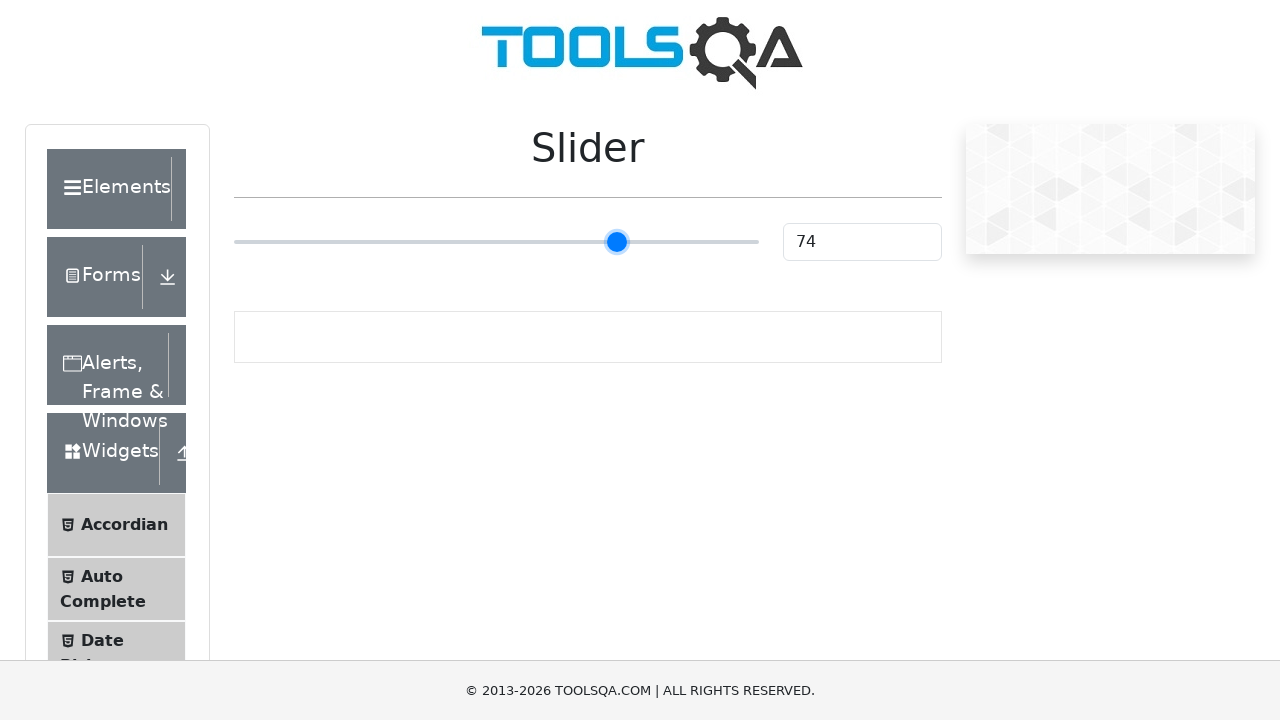

Pressed ArrowRight to increase slider value on xpath=//input[@type='range']
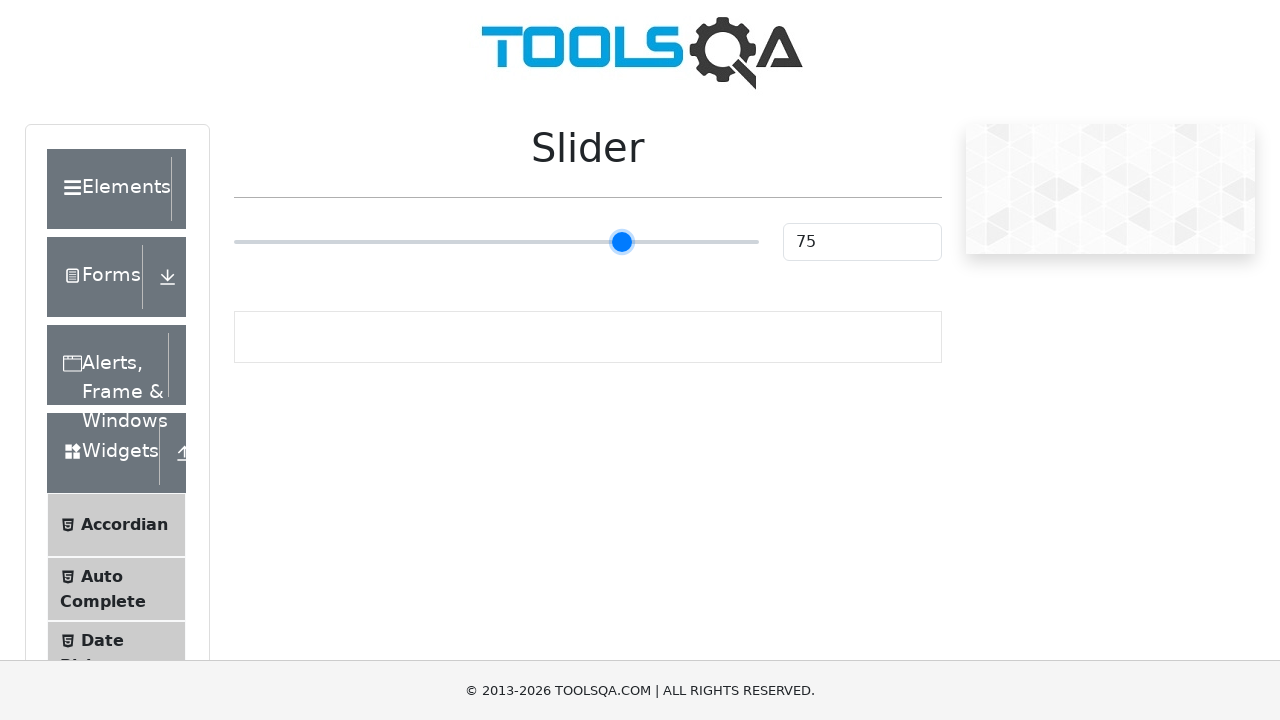

Waited 500ms for slider value to stabilize
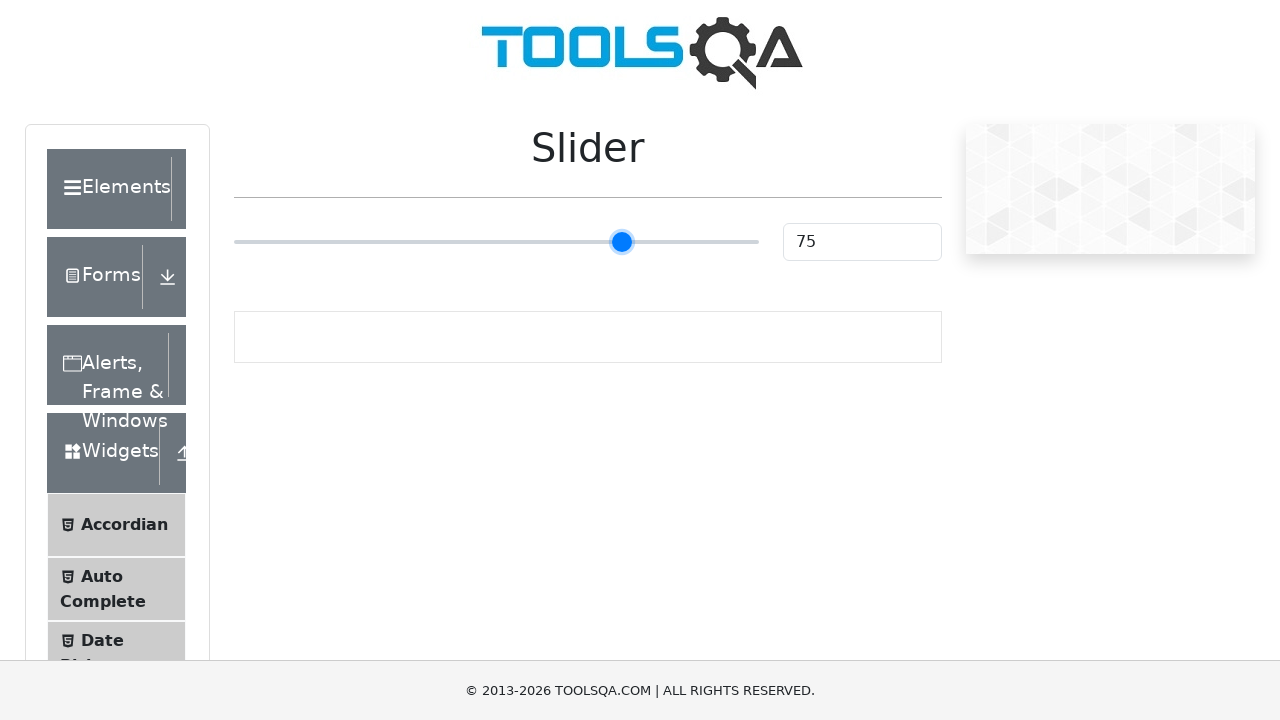

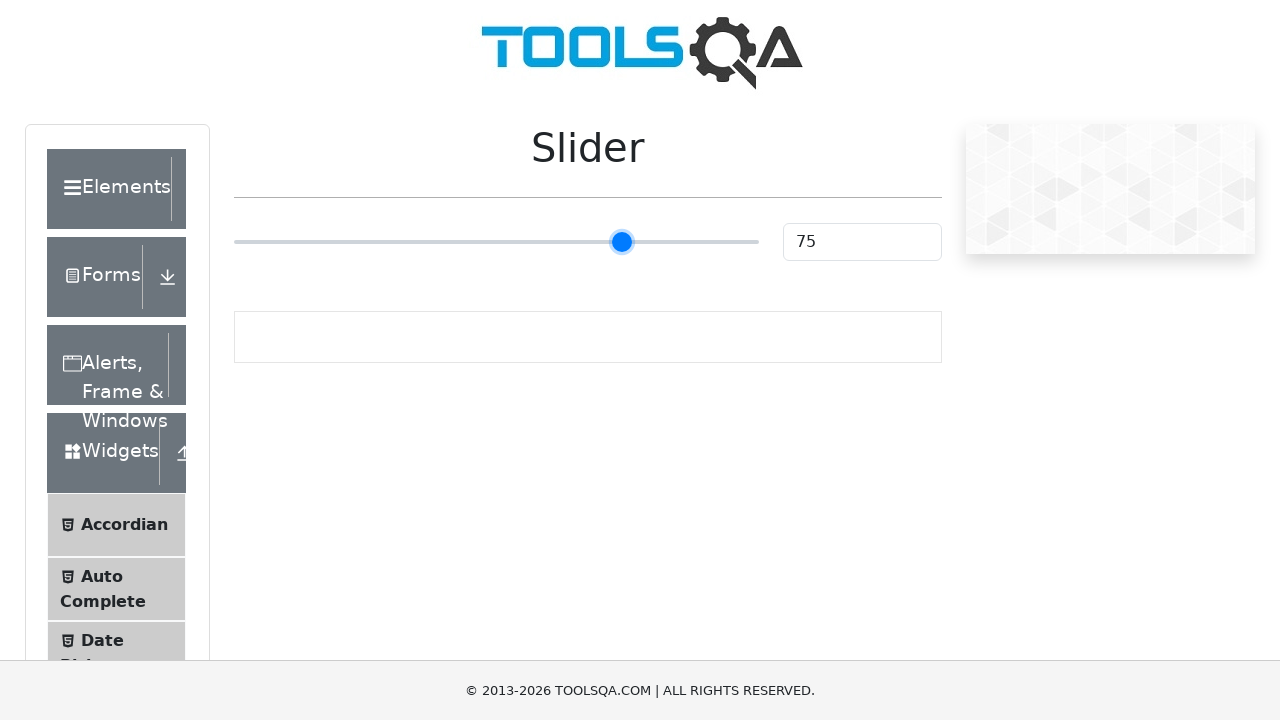